Tests a To-Do application by adding 5 new items to the list and then marking all 10 items as completed.

Starting URL: https://lambdatest.github.io/sample-todo-app/

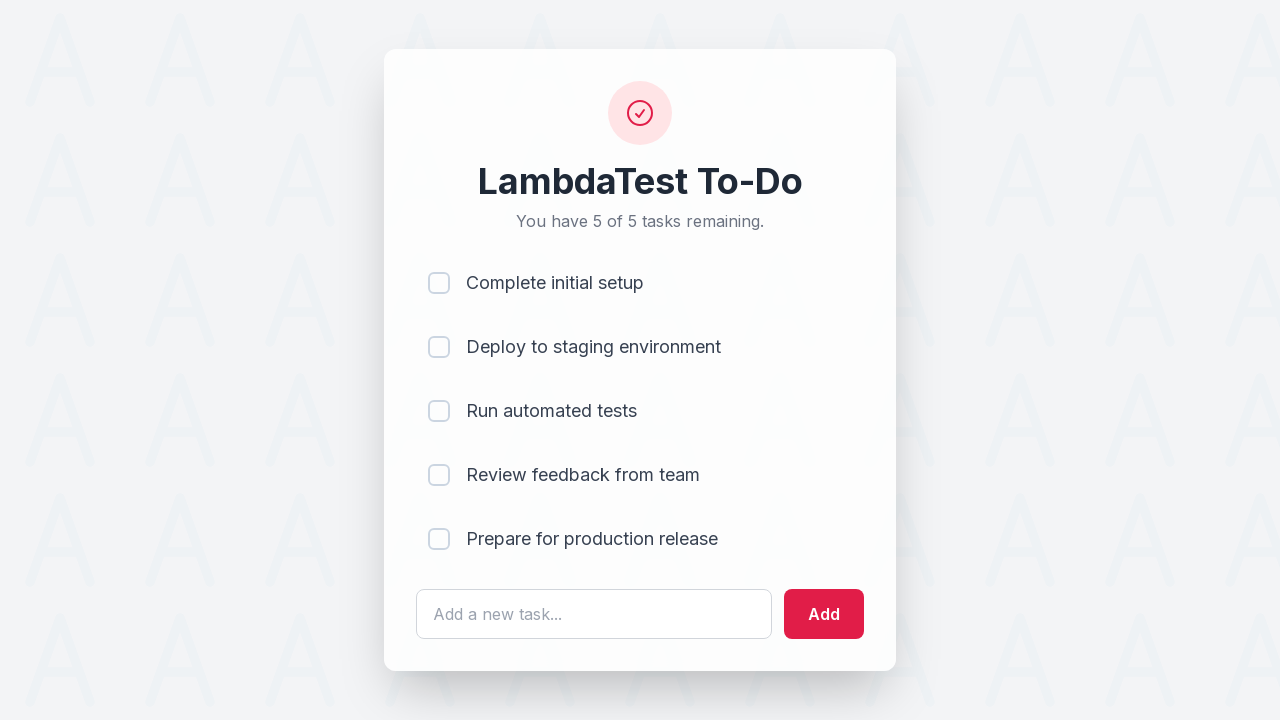

Waited for todo text input field to load
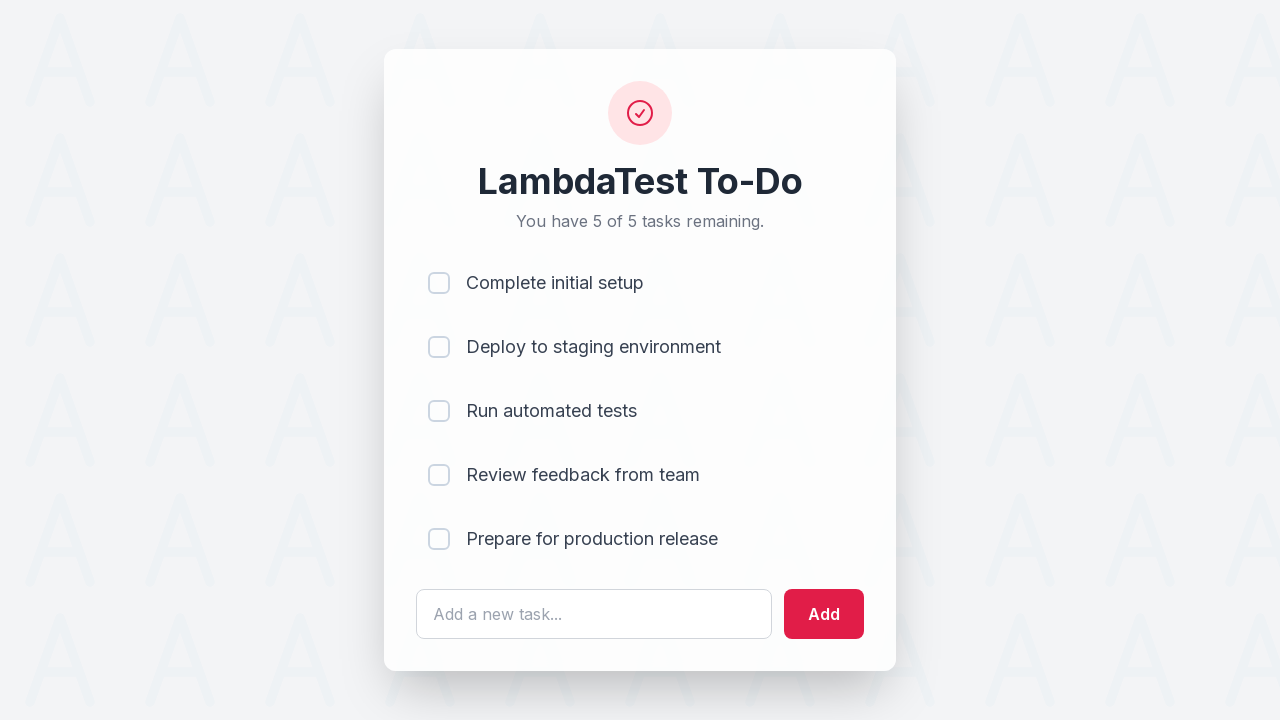

Clicked todo text input field at (594, 614) on #sampletodotext
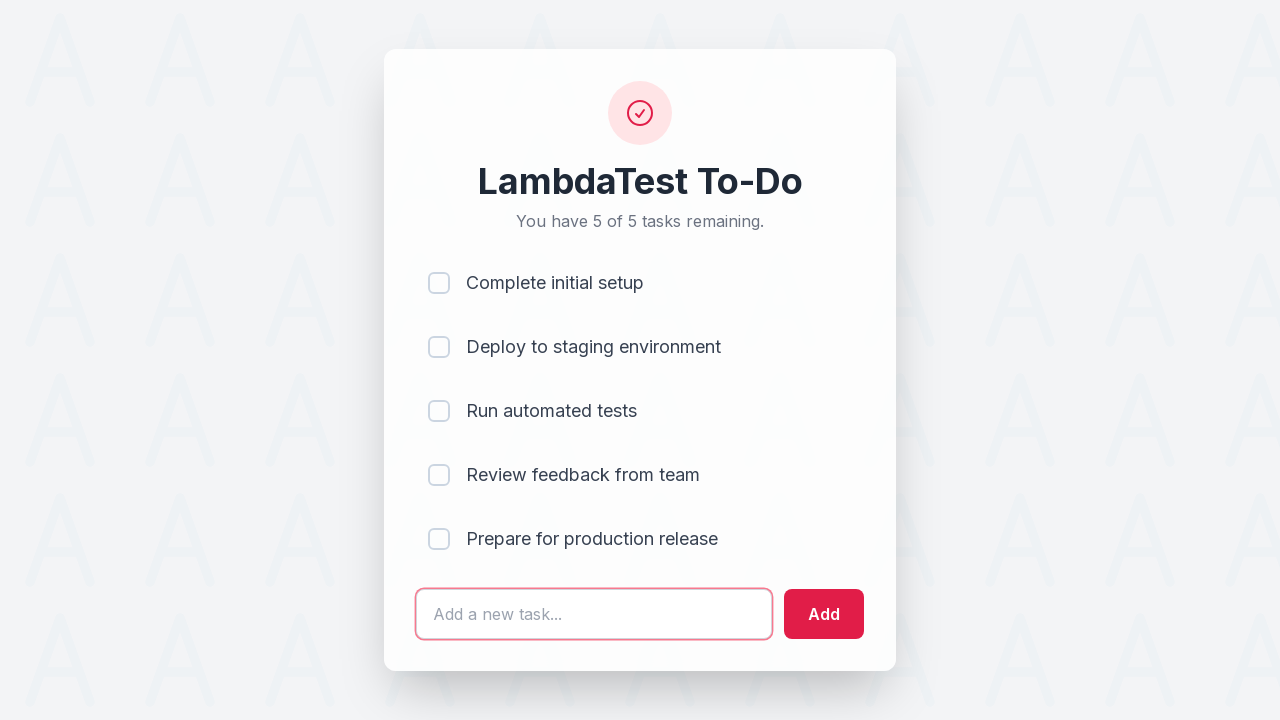

Filled text field with 'Adding a new item 1' on #sampletodotext
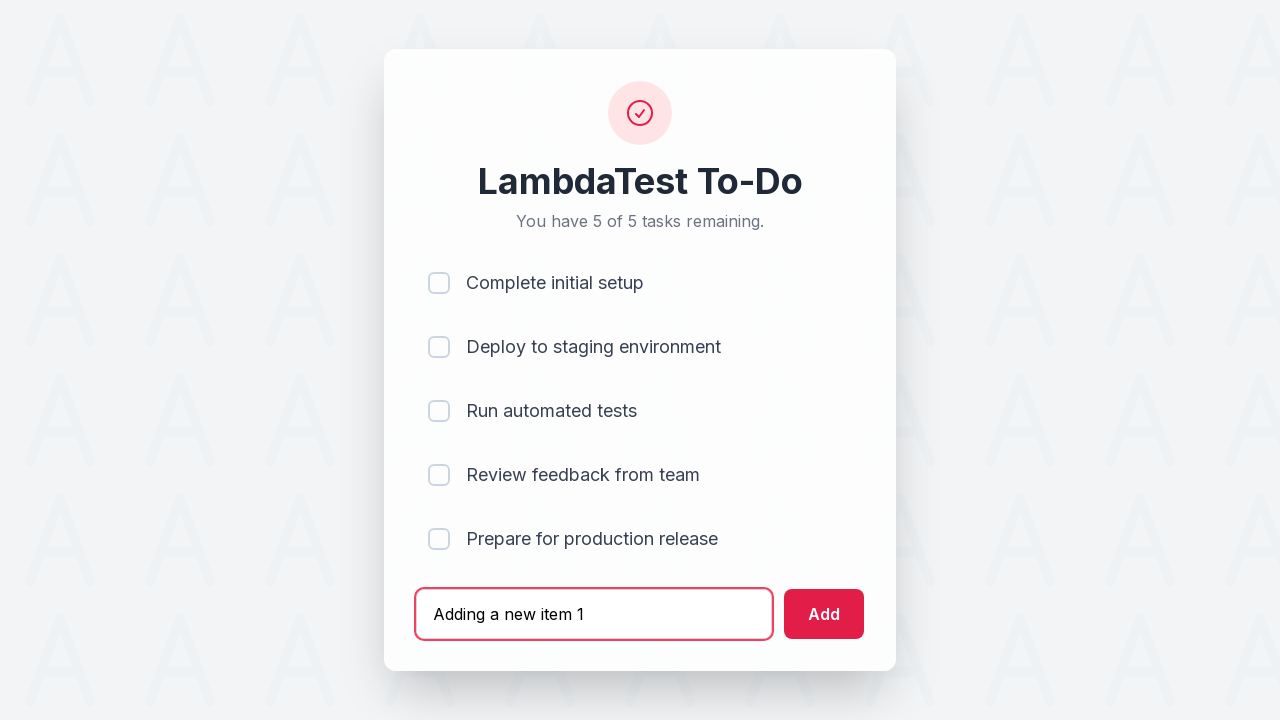

Pressed Enter to add new todo item 1 on #sampletodotext
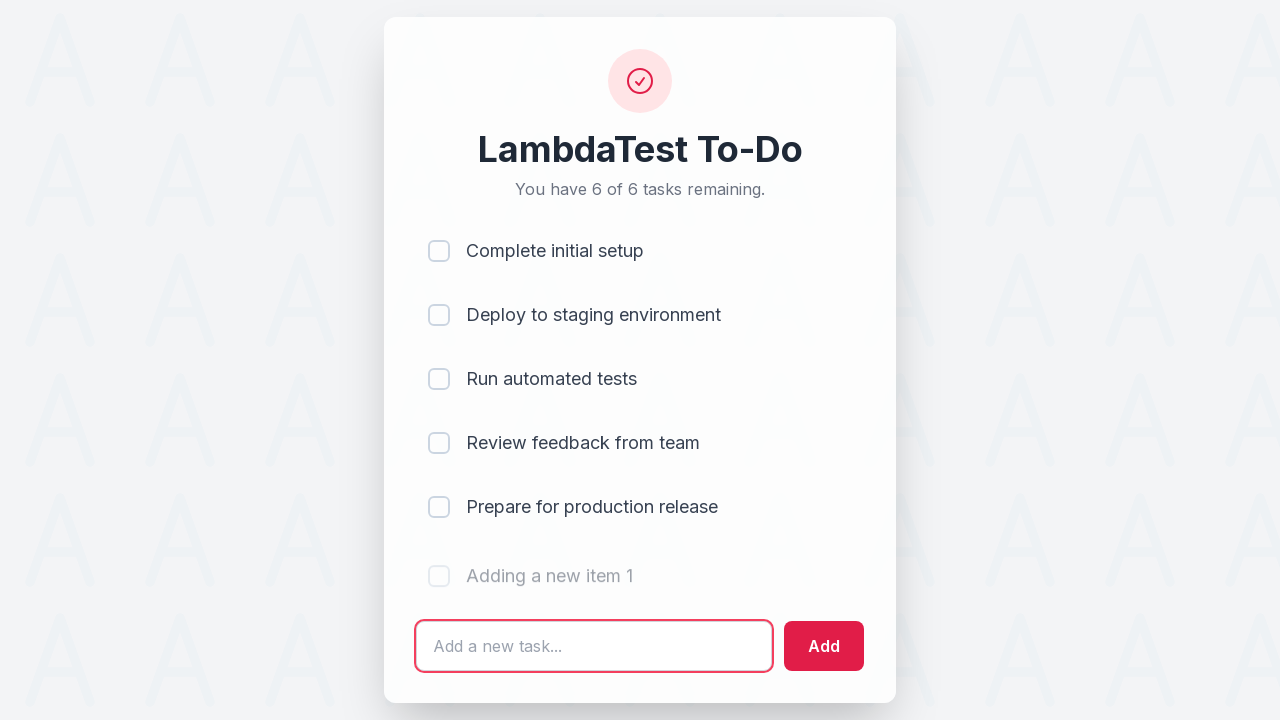

Waited 500ms for item to be added
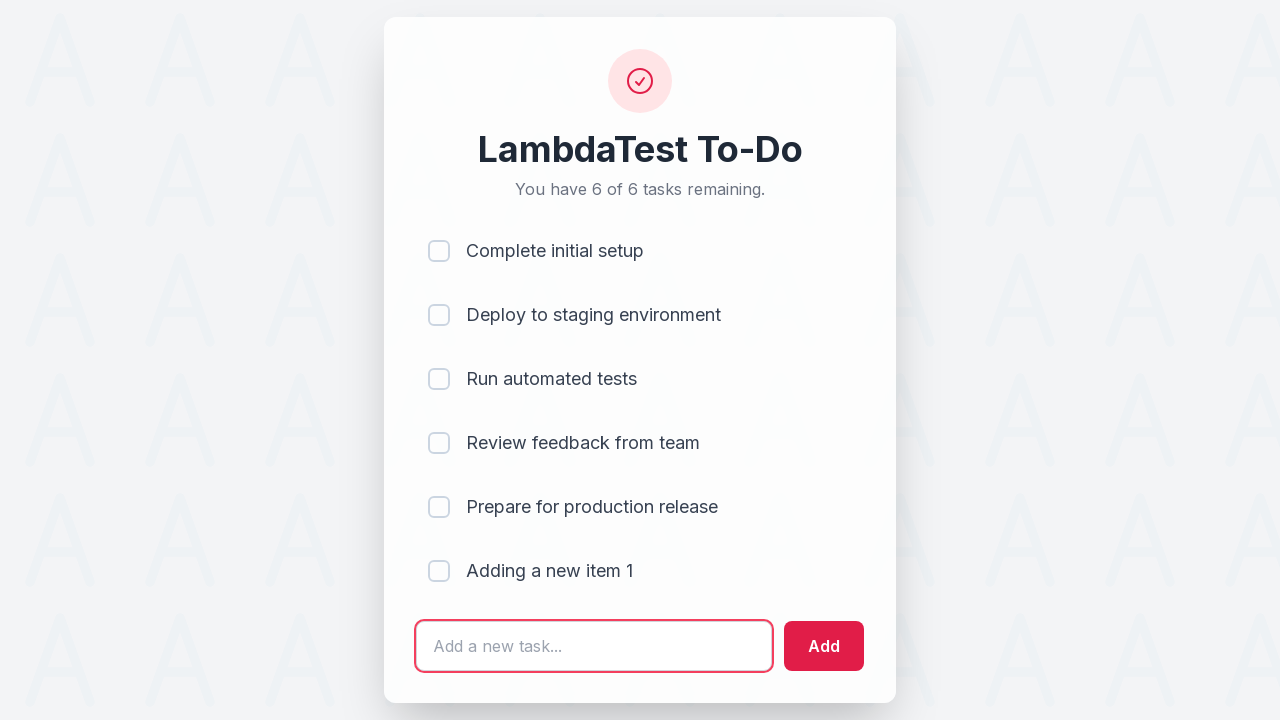

Clicked todo text input field at (594, 646) on #sampletodotext
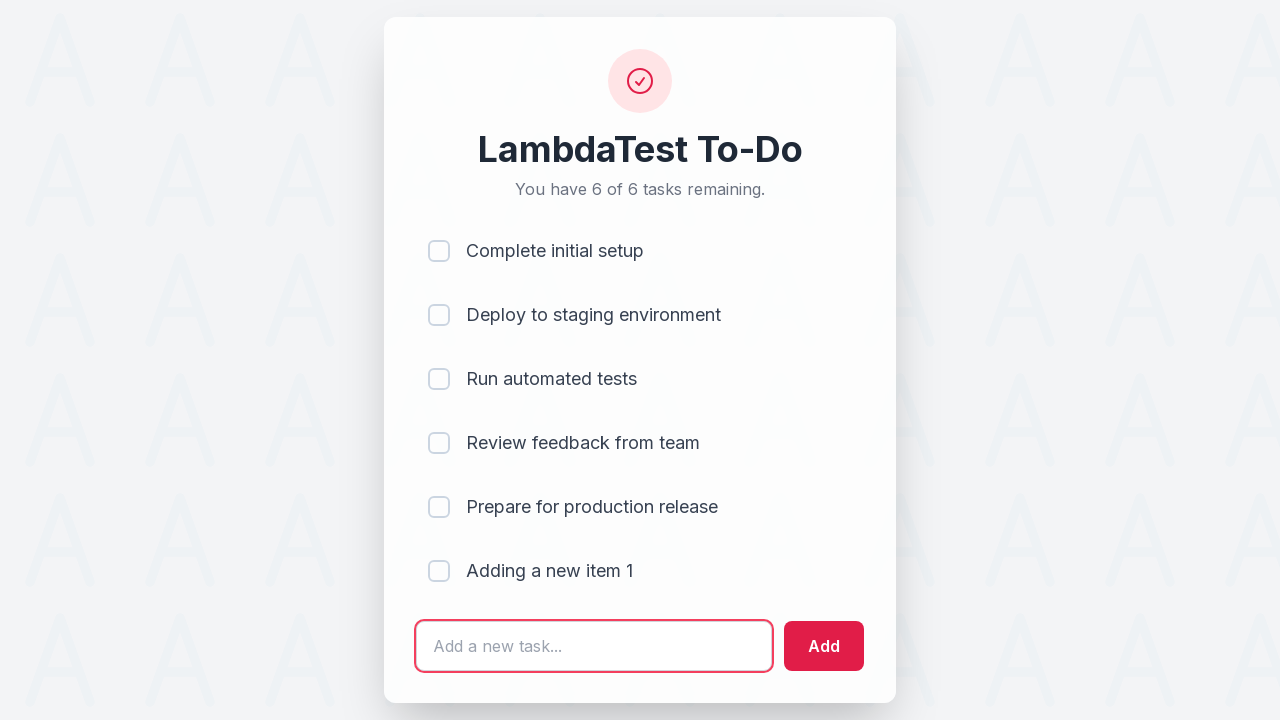

Filled text field with 'Adding a new item 2' on #sampletodotext
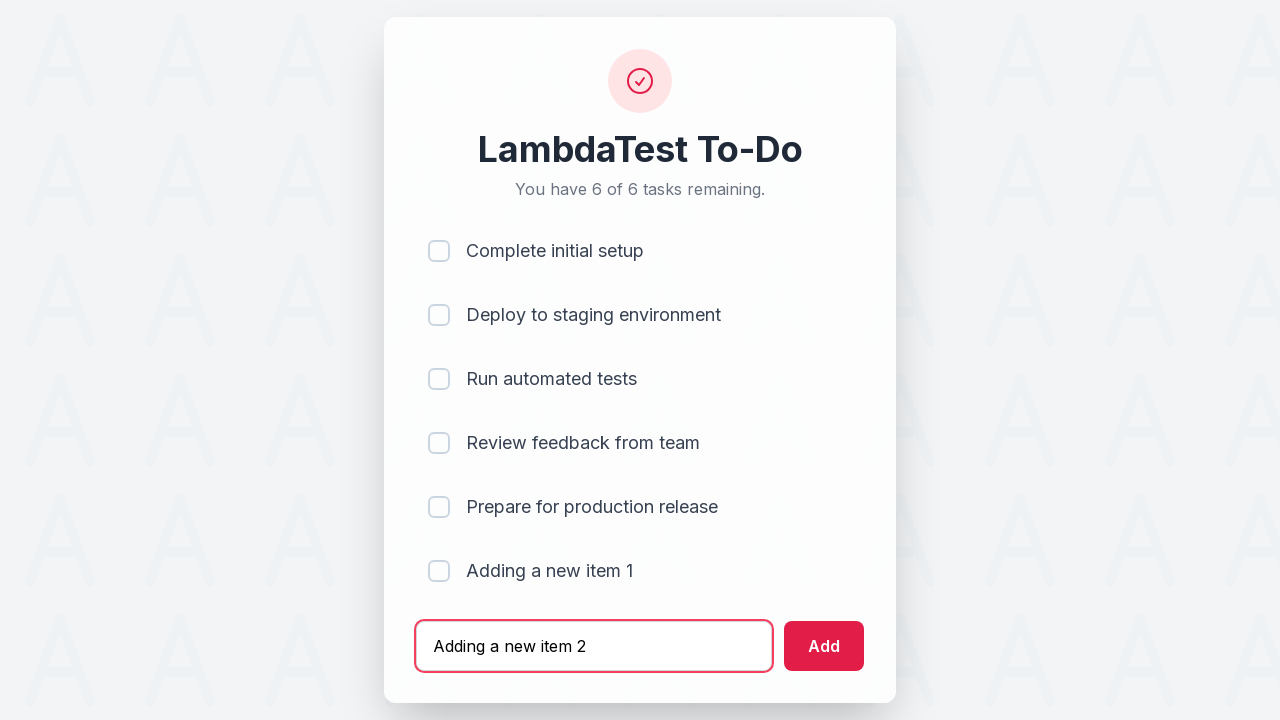

Pressed Enter to add new todo item 2 on #sampletodotext
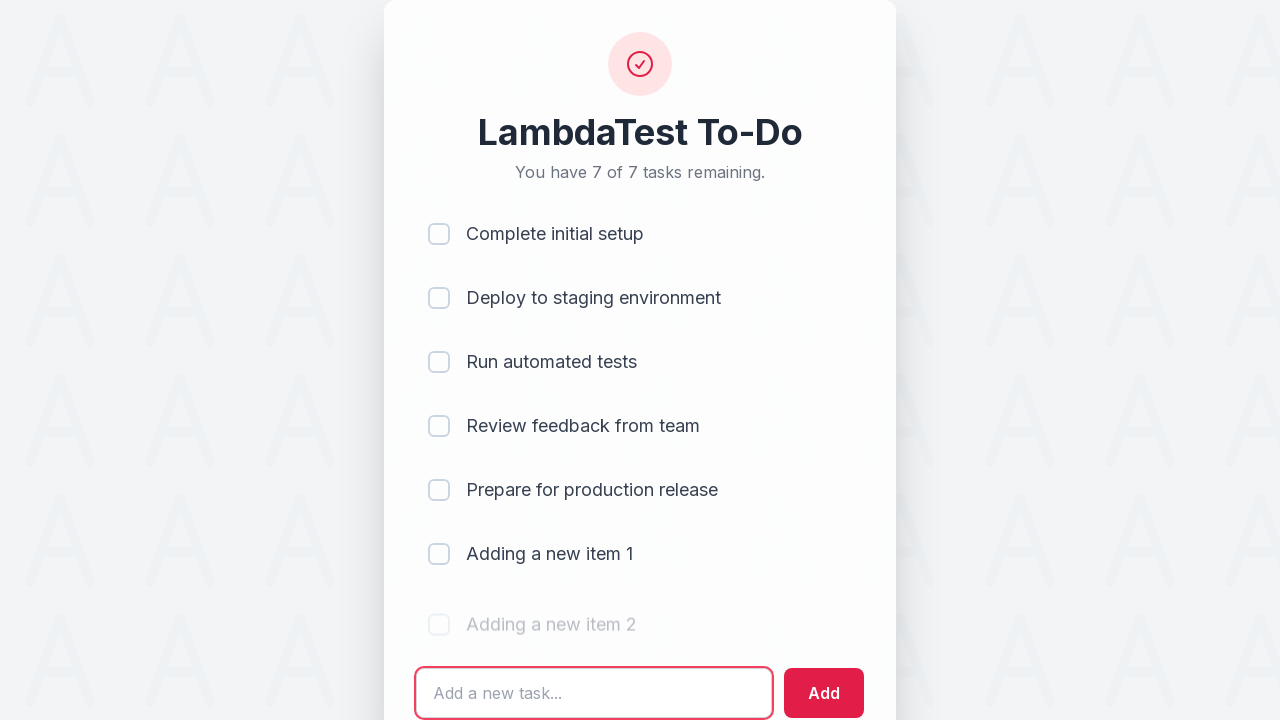

Waited 500ms for item to be added
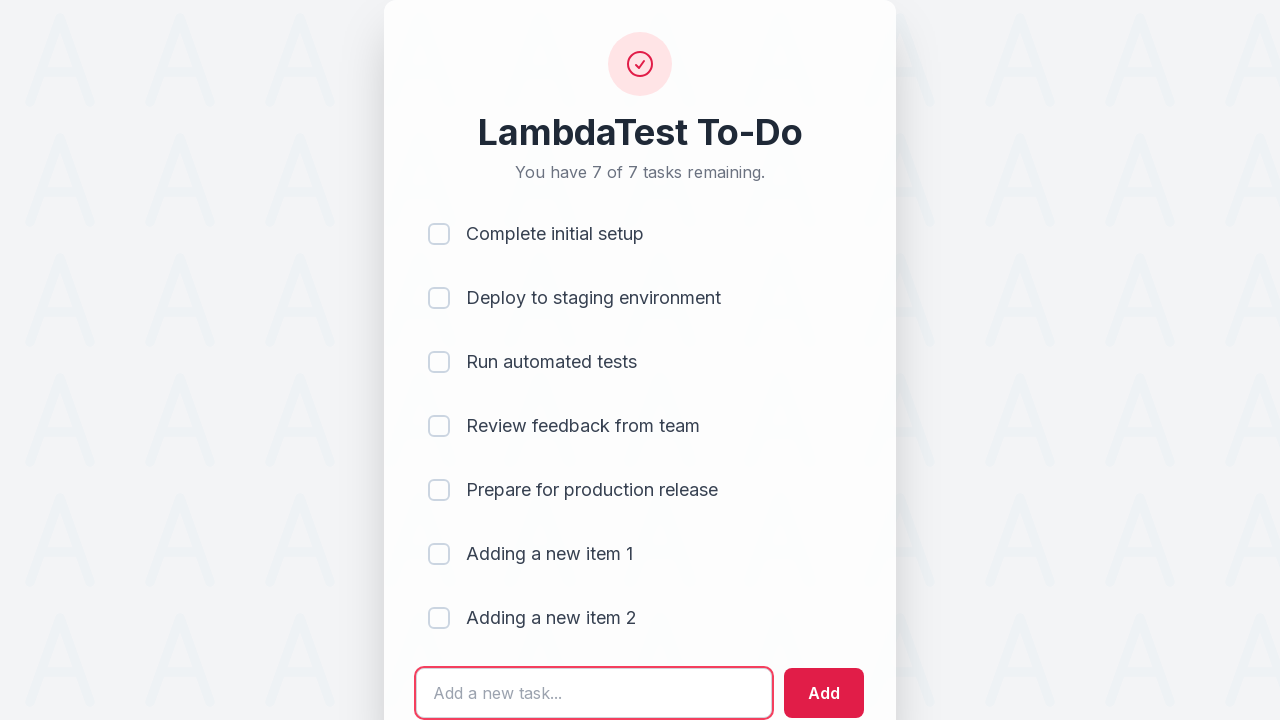

Clicked todo text input field at (594, 693) on #sampletodotext
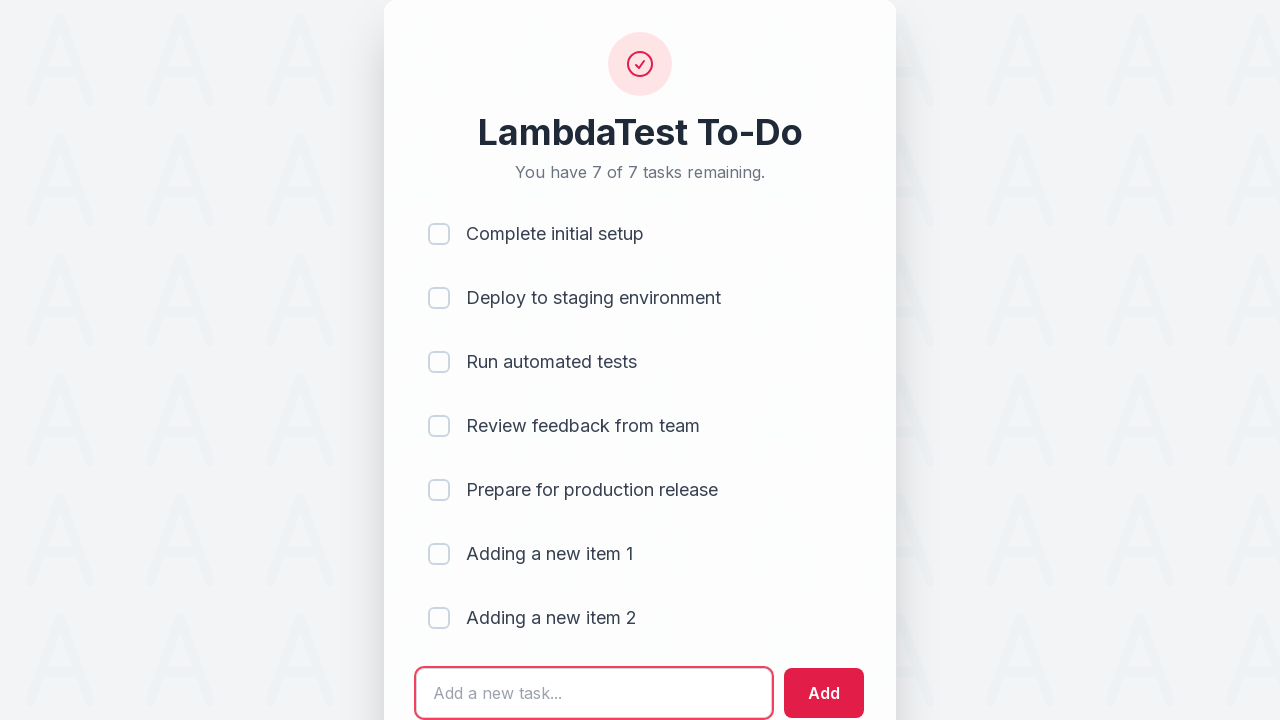

Filled text field with 'Adding a new item 3' on #sampletodotext
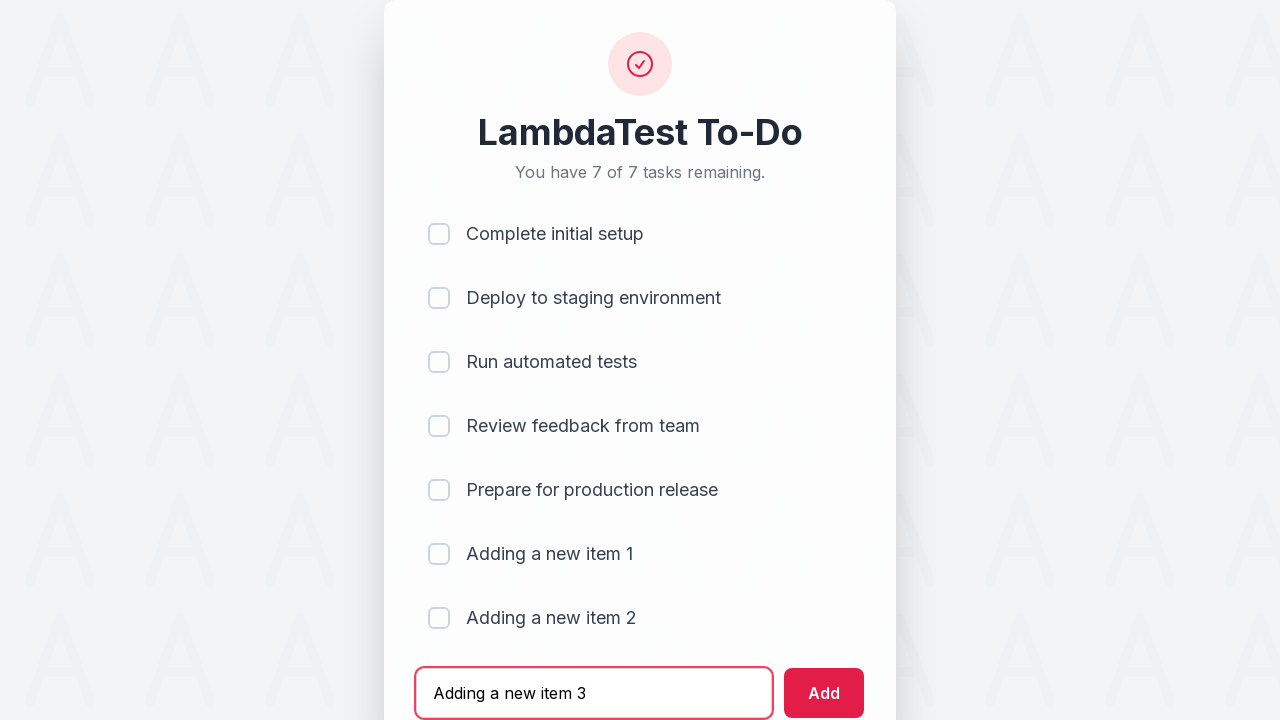

Pressed Enter to add new todo item 3 on #sampletodotext
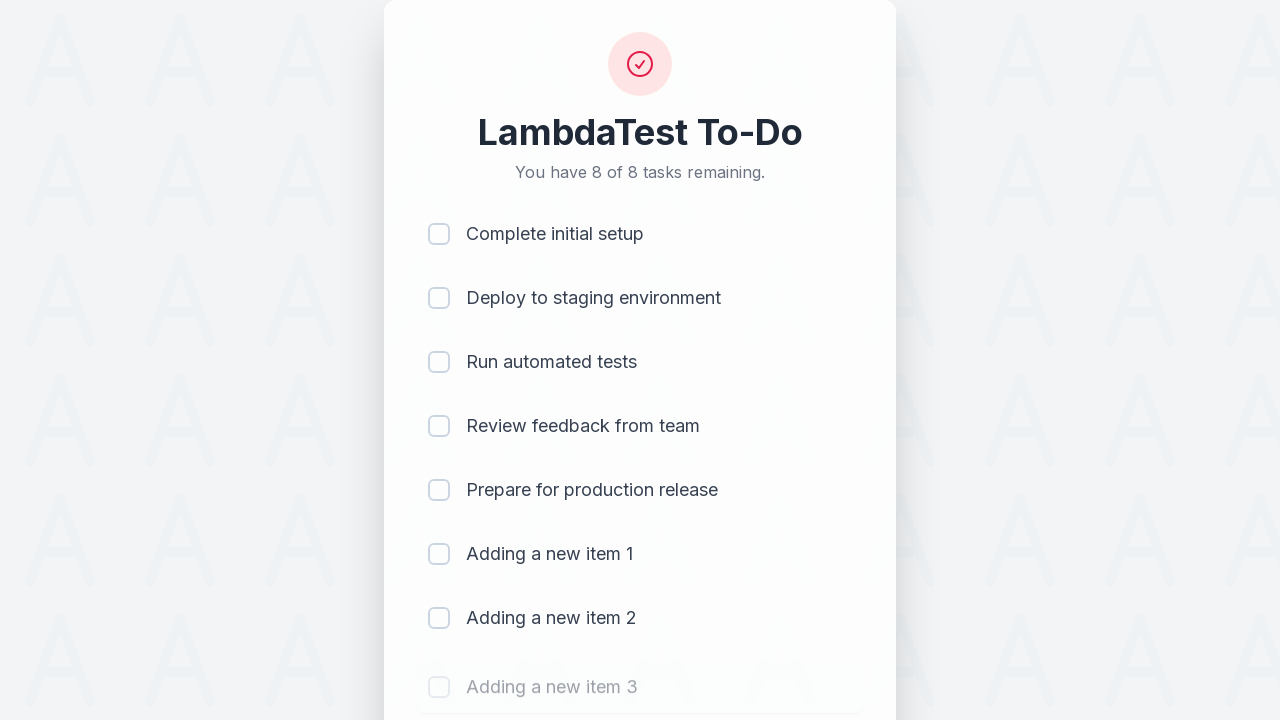

Waited 500ms for item to be added
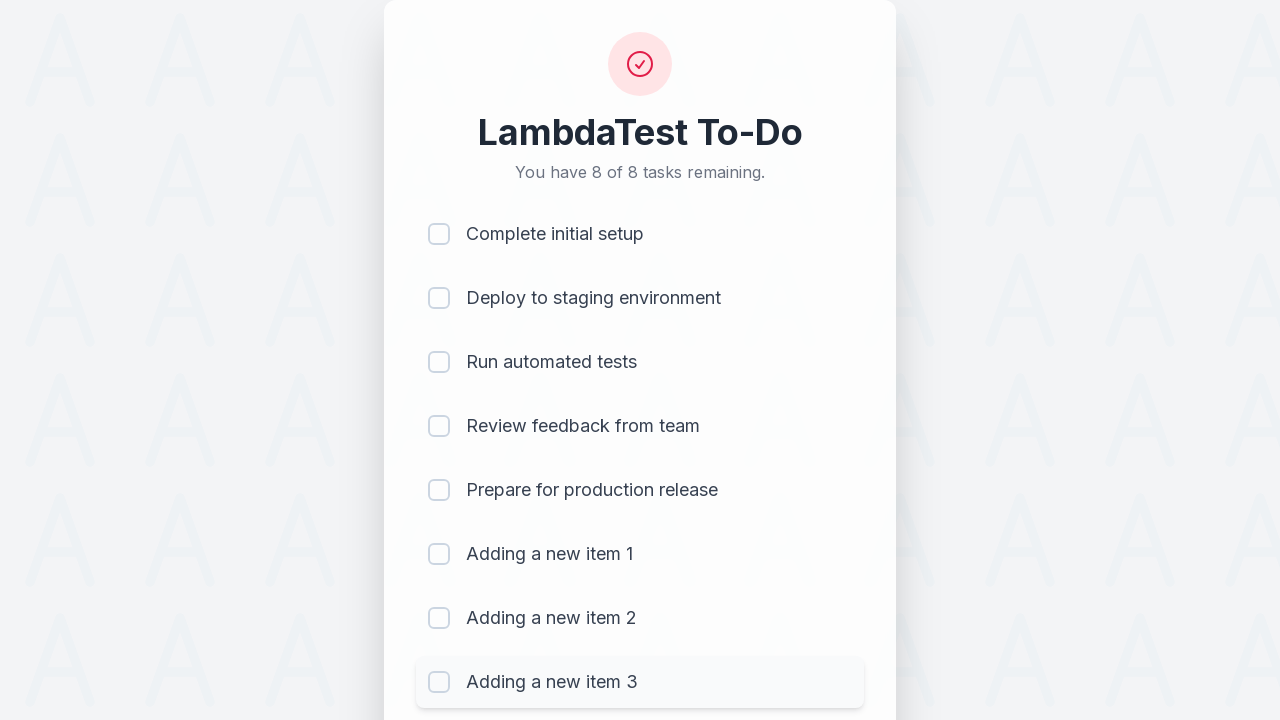

Clicked todo text input field at (594, 663) on #sampletodotext
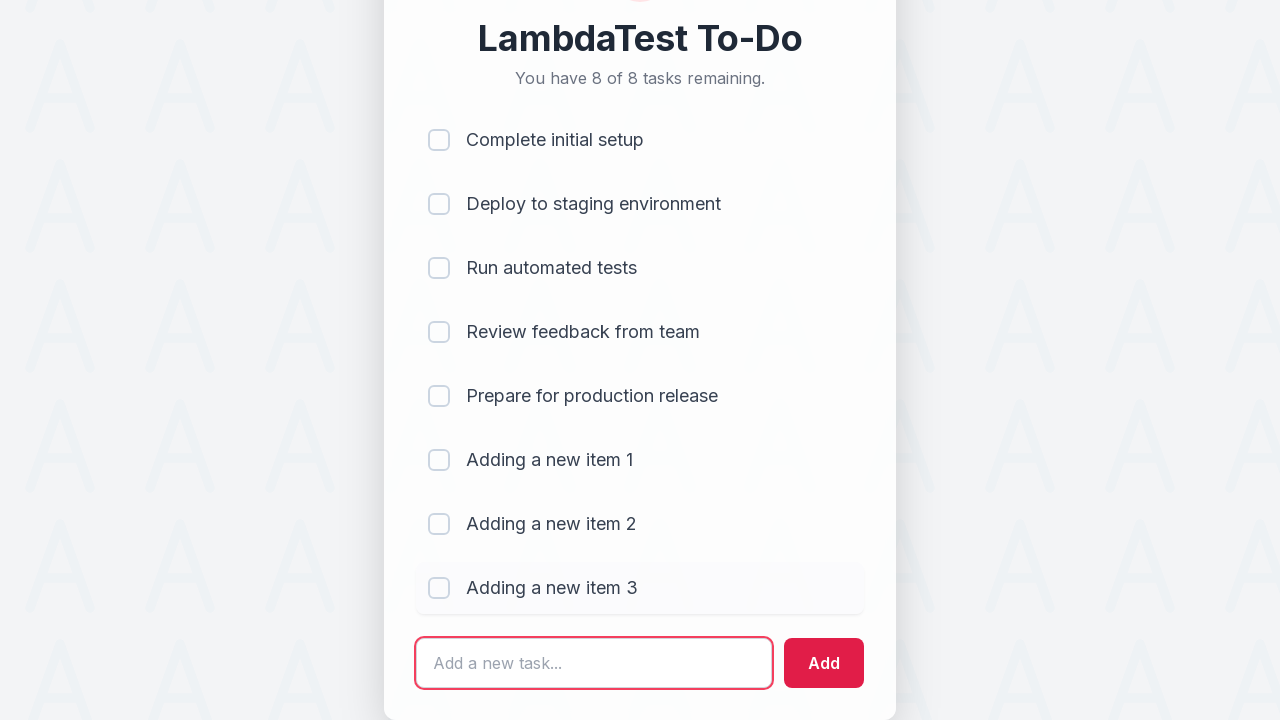

Filled text field with 'Adding a new item 4' on #sampletodotext
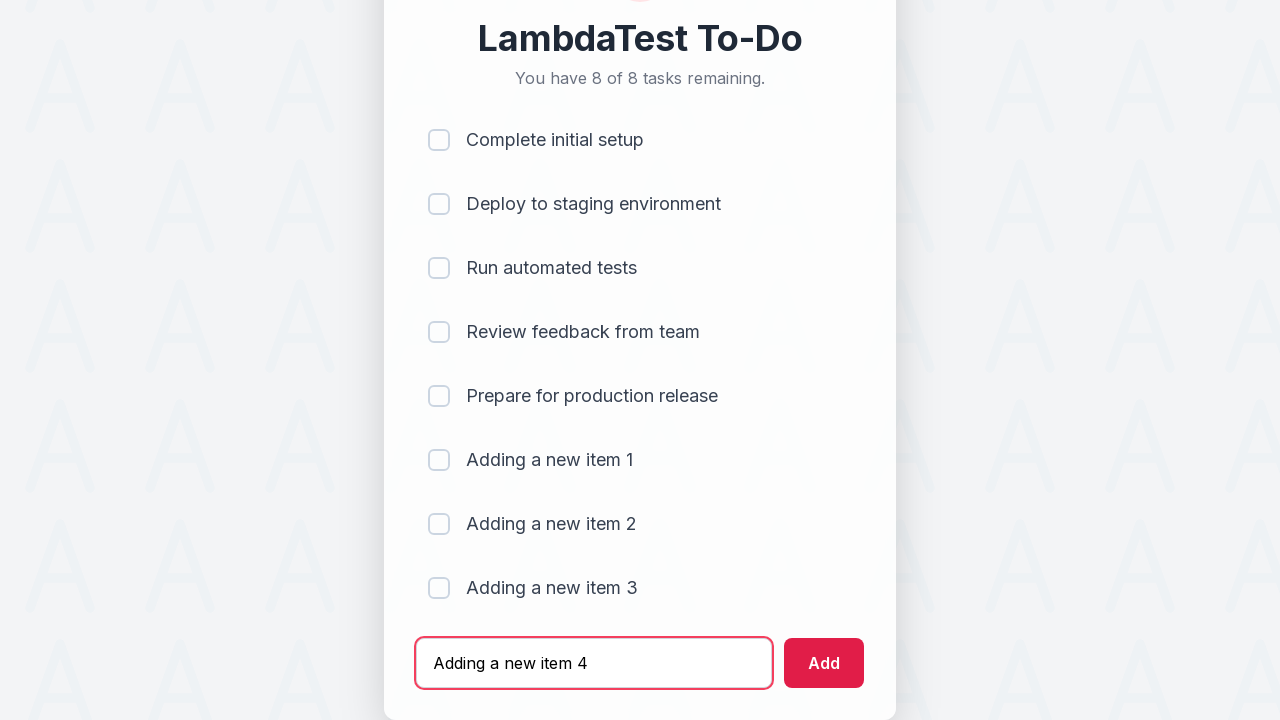

Pressed Enter to add new todo item 4 on #sampletodotext
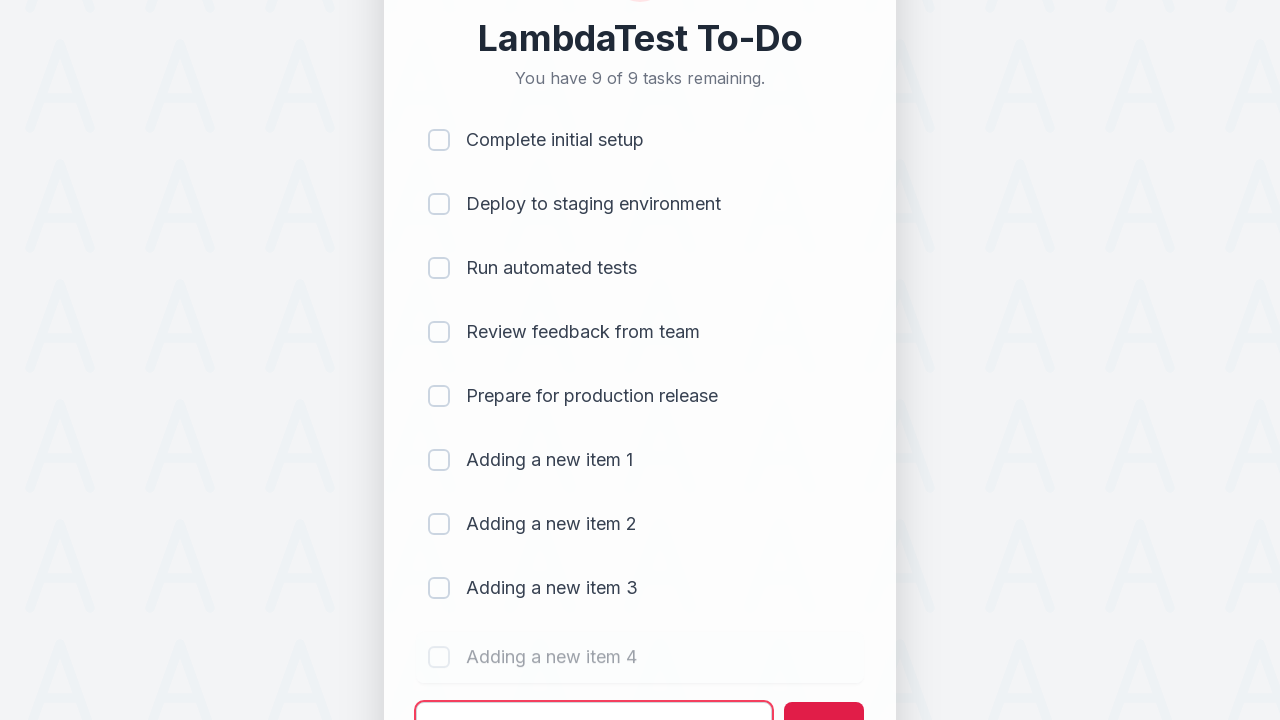

Waited 500ms for item to be added
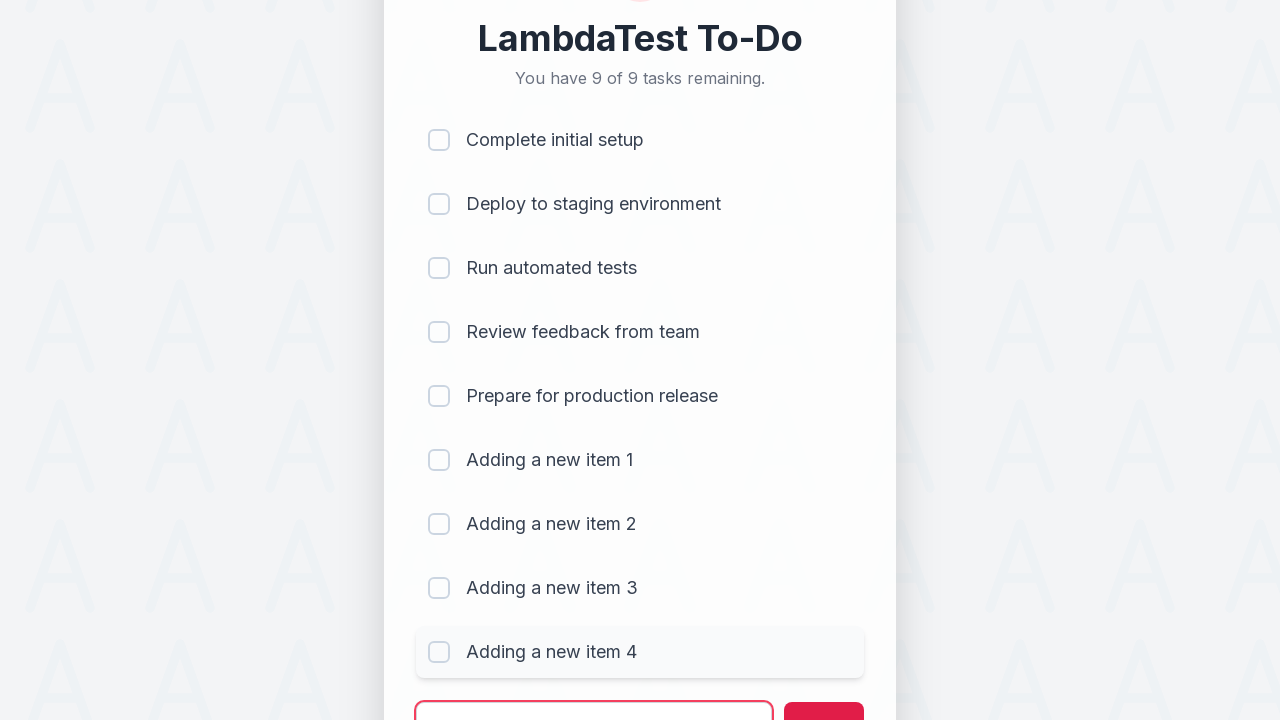

Clicked todo text input field at (594, 695) on #sampletodotext
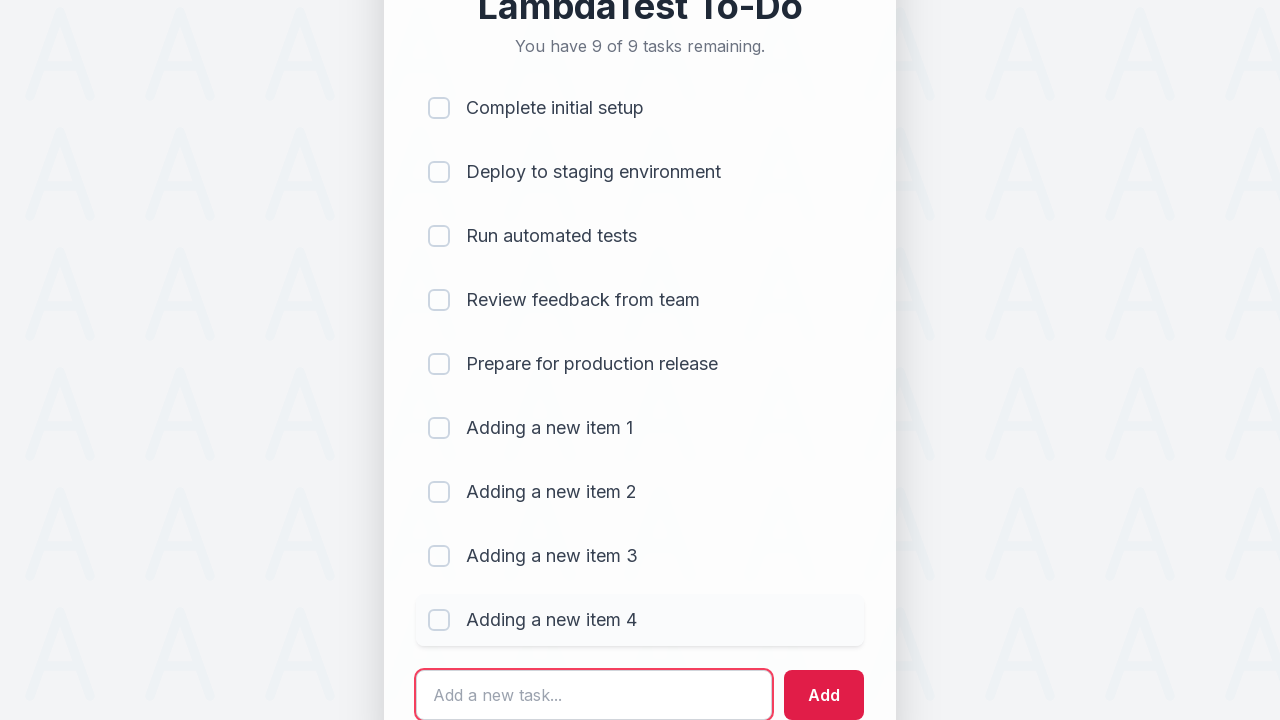

Filled text field with 'Adding a new item 5' on #sampletodotext
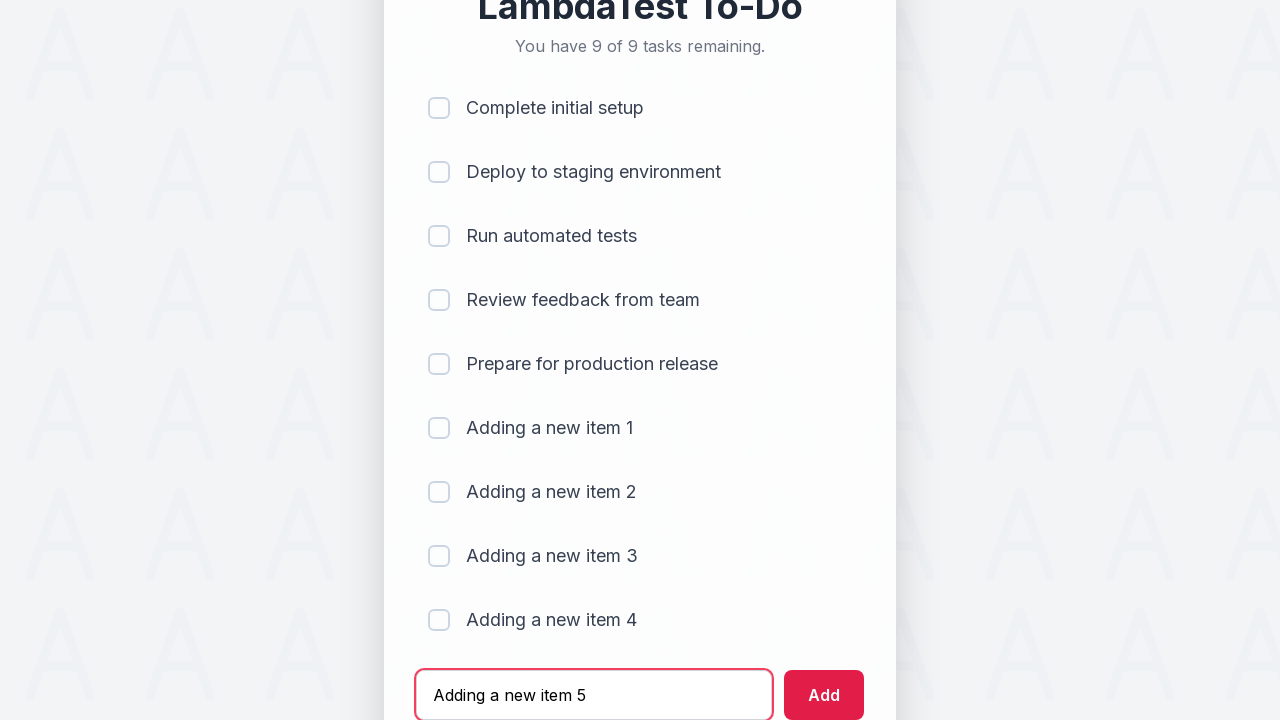

Pressed Enter to add new todo item 5 on #sampletodotext
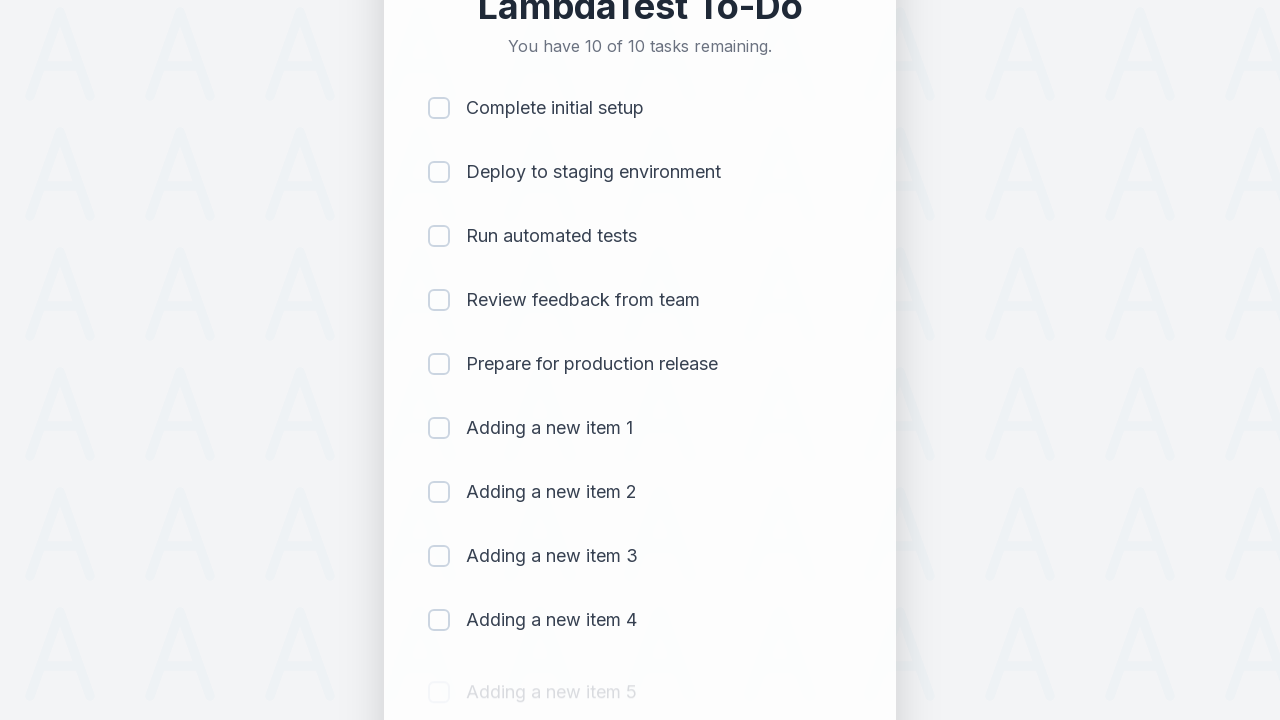

Waited 500ms for item to be added
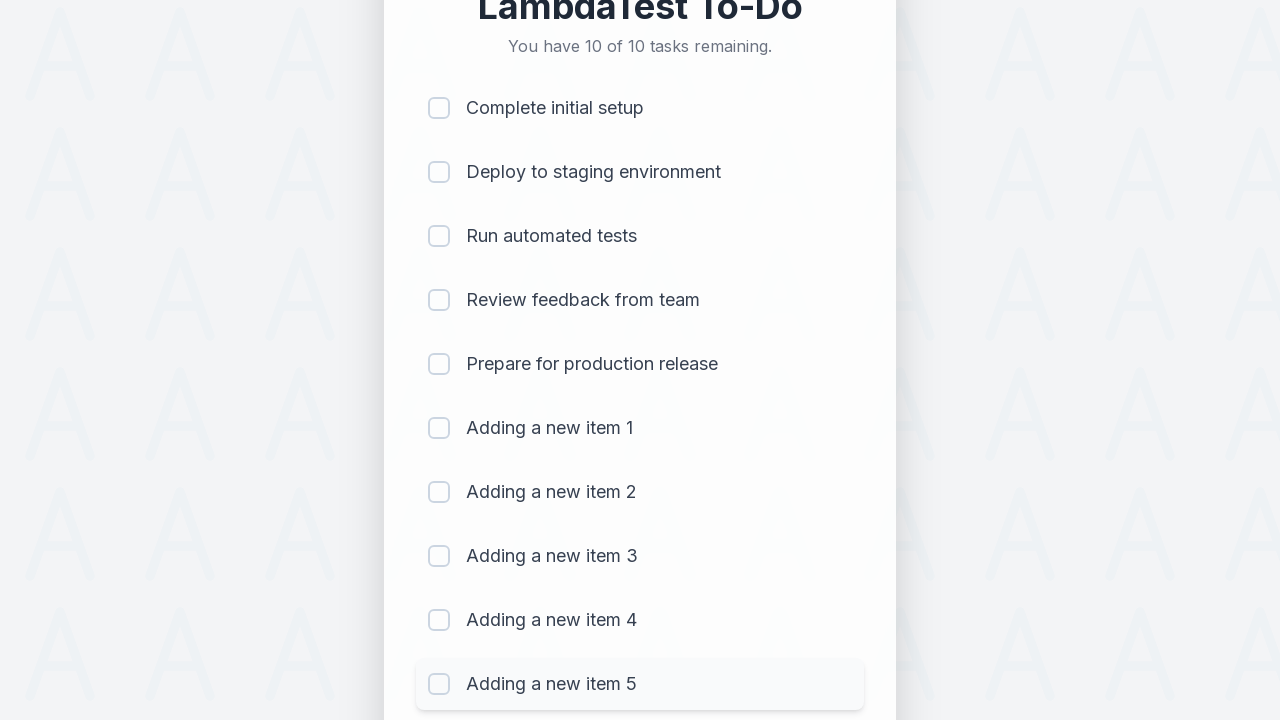

Clicked checkbox for todo item 1 at (439, 108) on (//input[@type='checkbox'])[1]
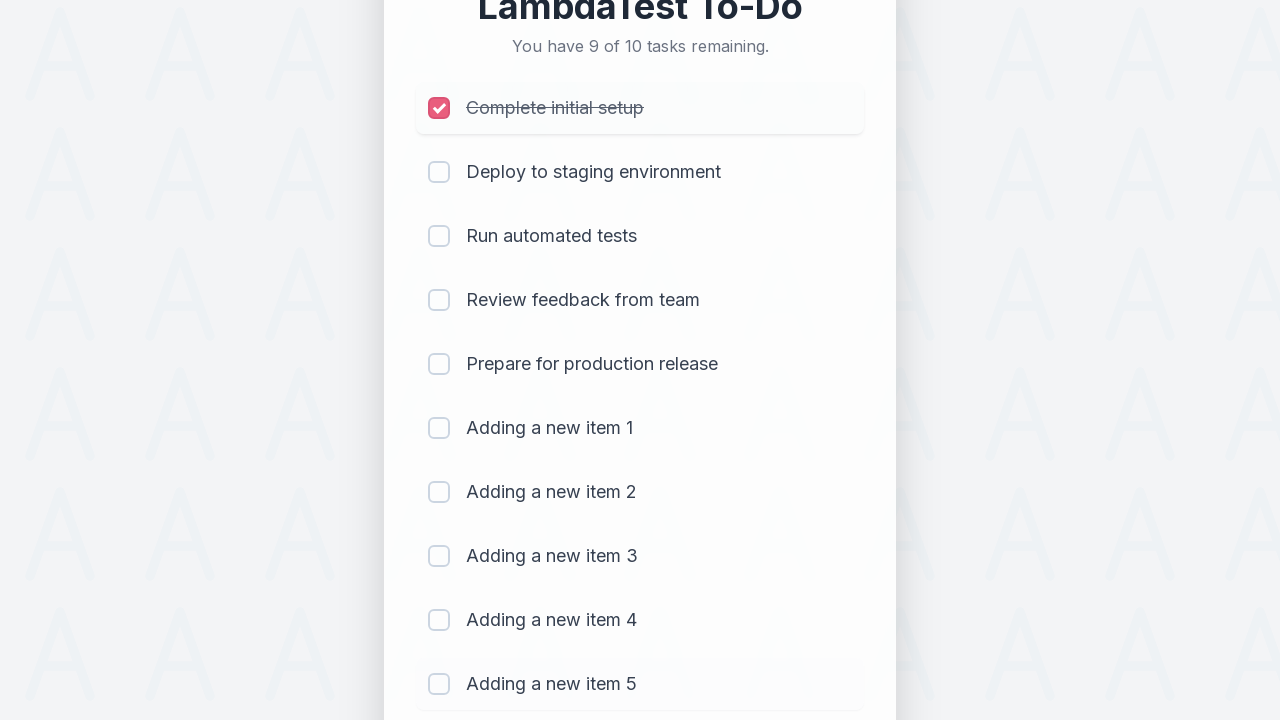

Waited 300ms for checkbox state to update
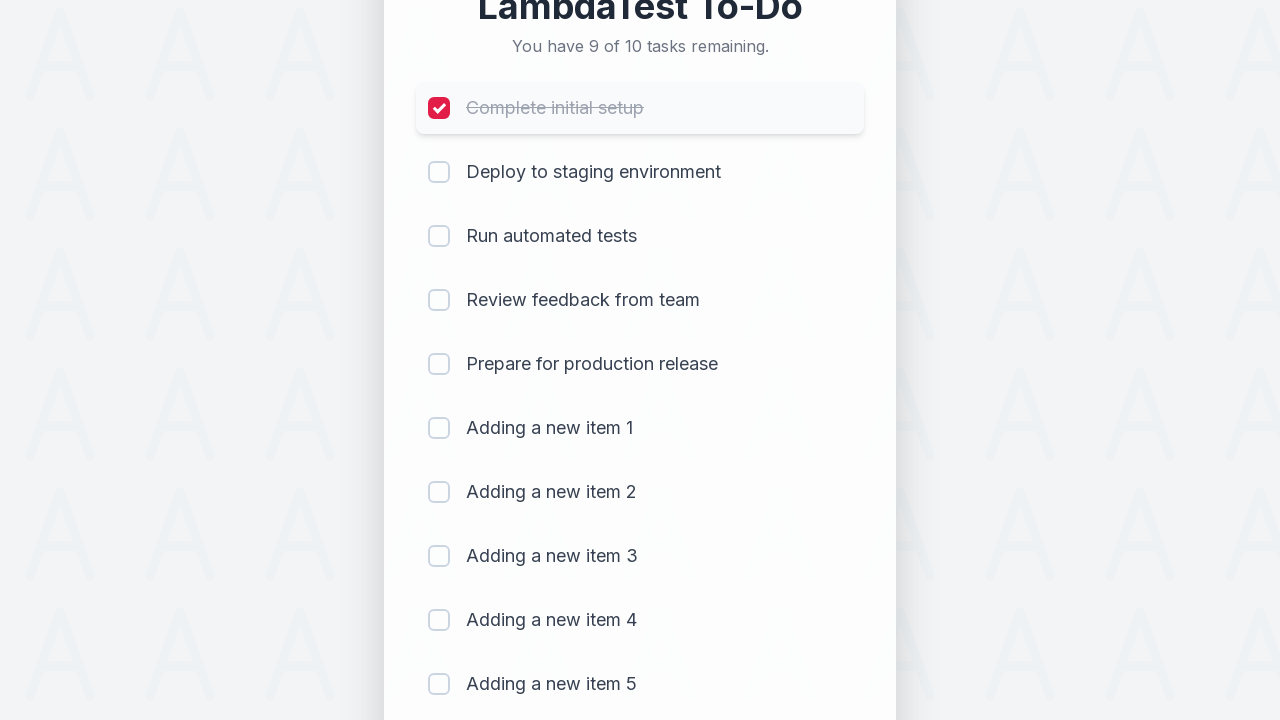

Clicked checkbox for todo item 2 at (439, 172) on (//input[@type='checkbox'])[2]
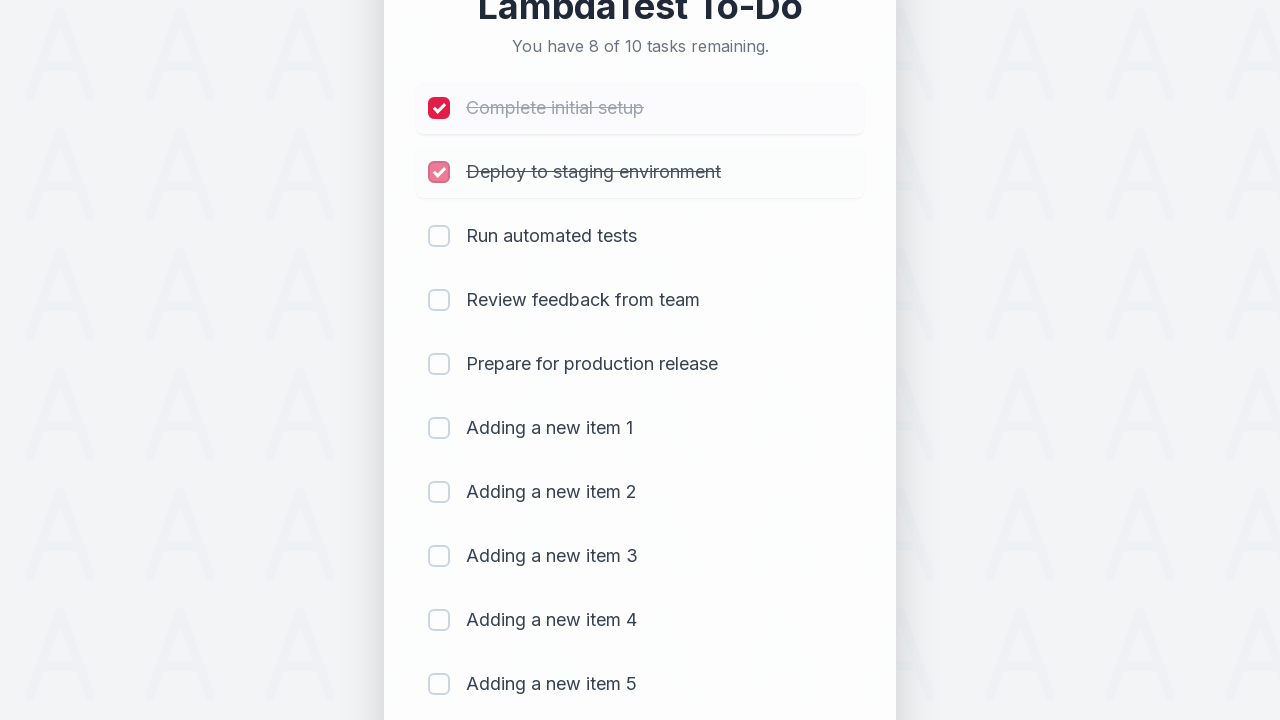

Waited 300ms for checkbox state to update
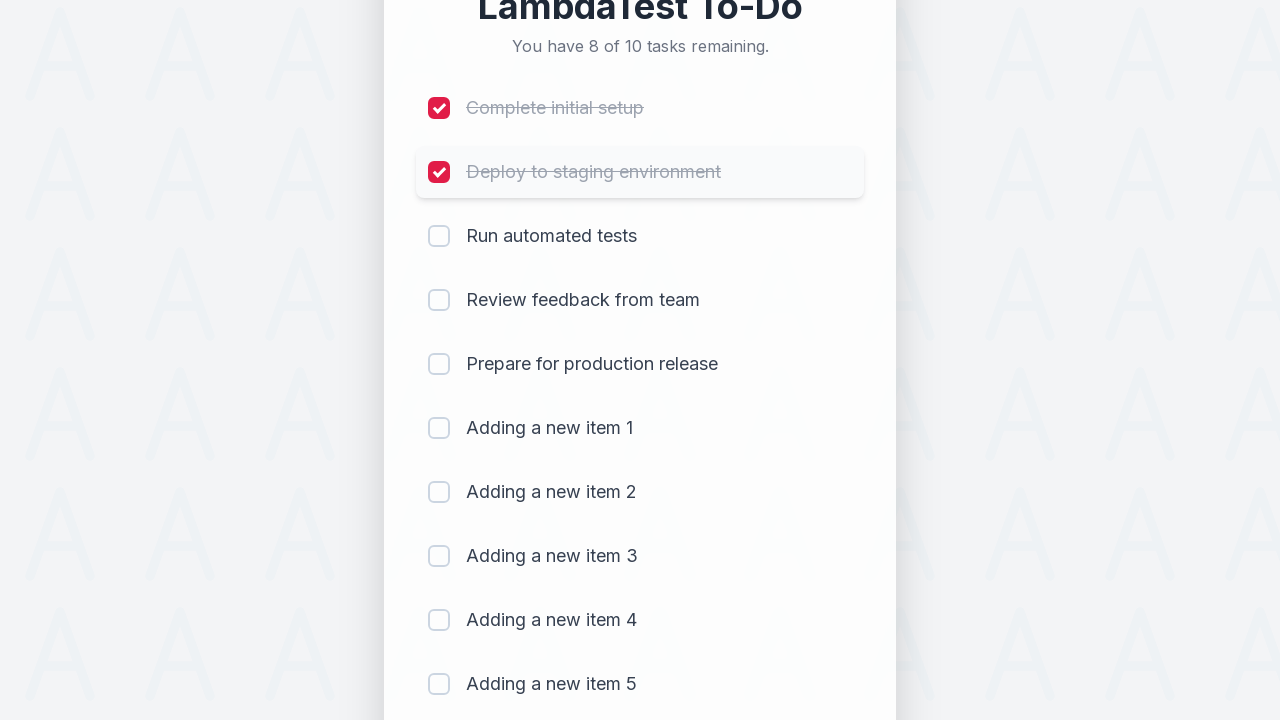

Clicked checkbox for todo item 3 at (439, 236) on (//input[@type='checkbox'])[3]
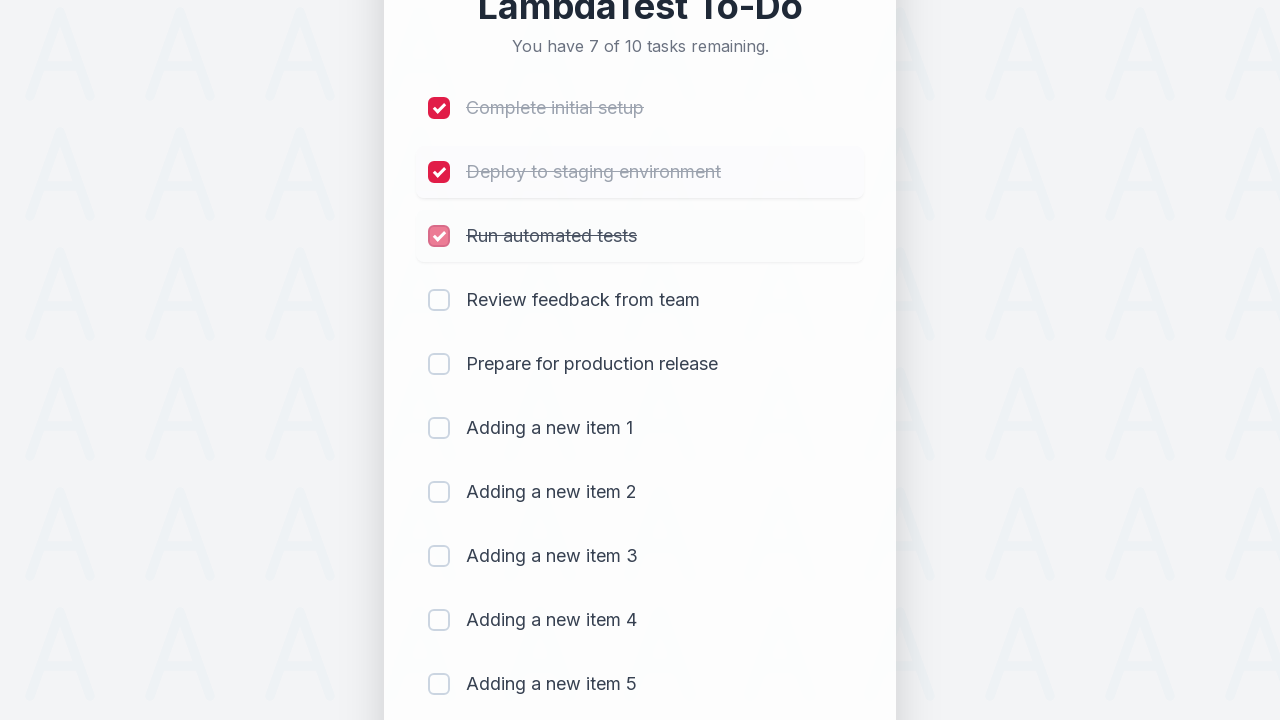

Waited 300ms for checkbox state to update
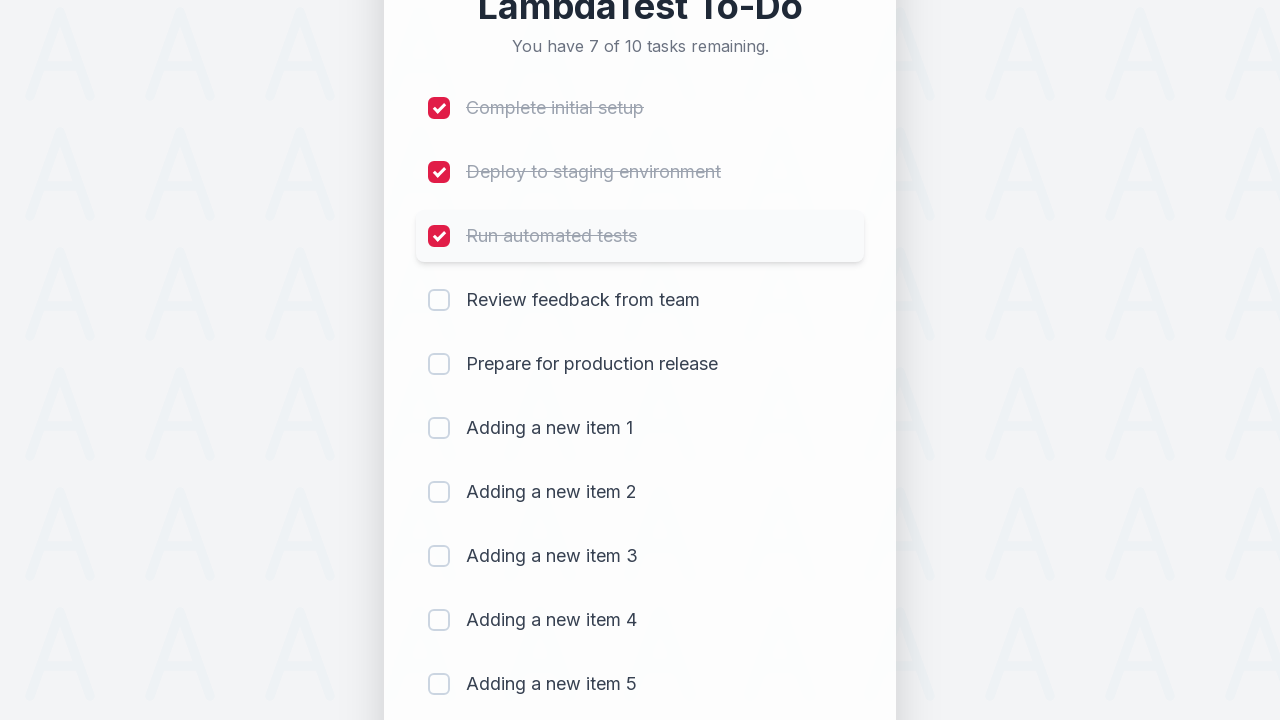

Clicked checkbox for todo item 4 at (439, 300) on (//input[@type='checkbox'])[4]
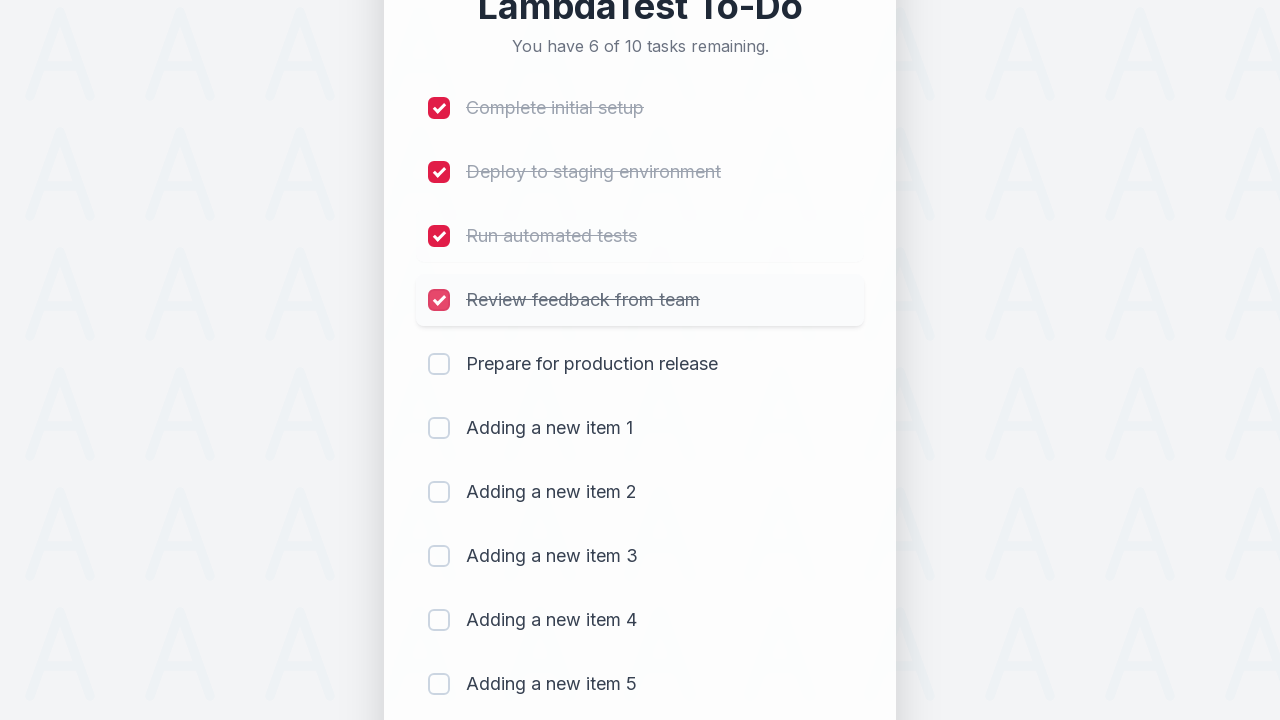

Waited 300ms for checkbox state to update
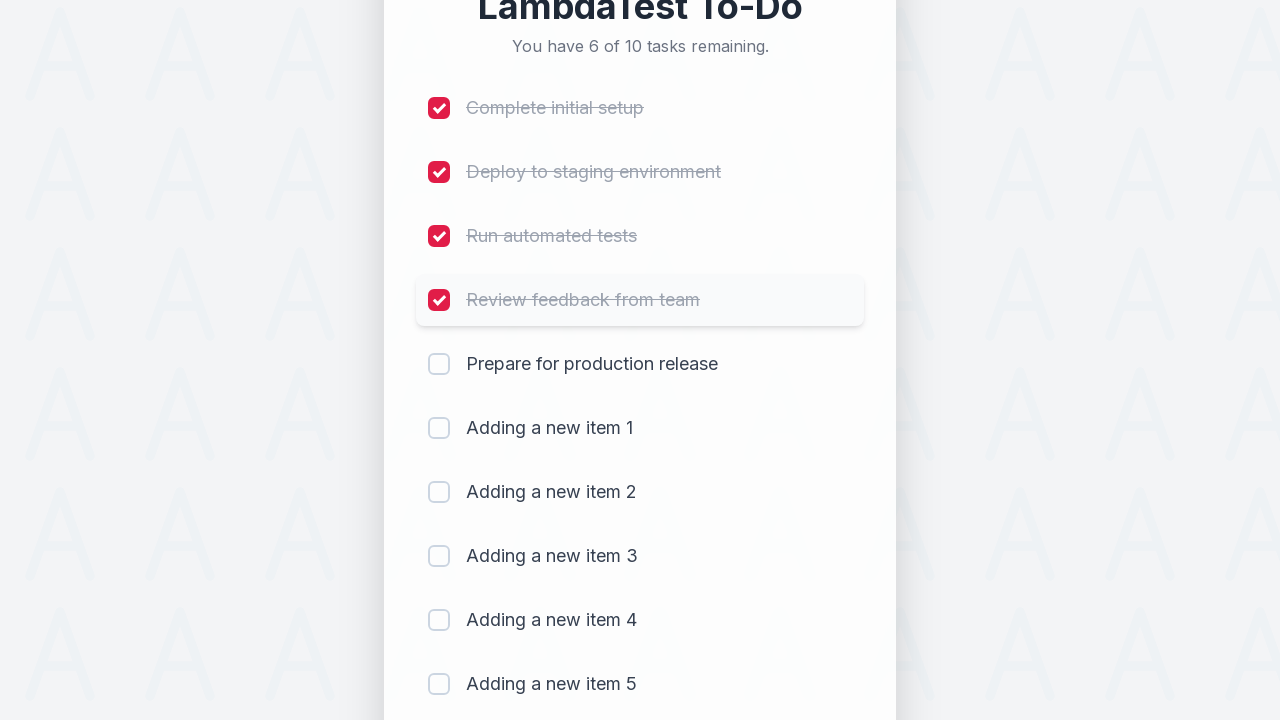

Clicked checkbox for todo item 5 at (439, 364) on (//input[@type='checkbox'])[5]
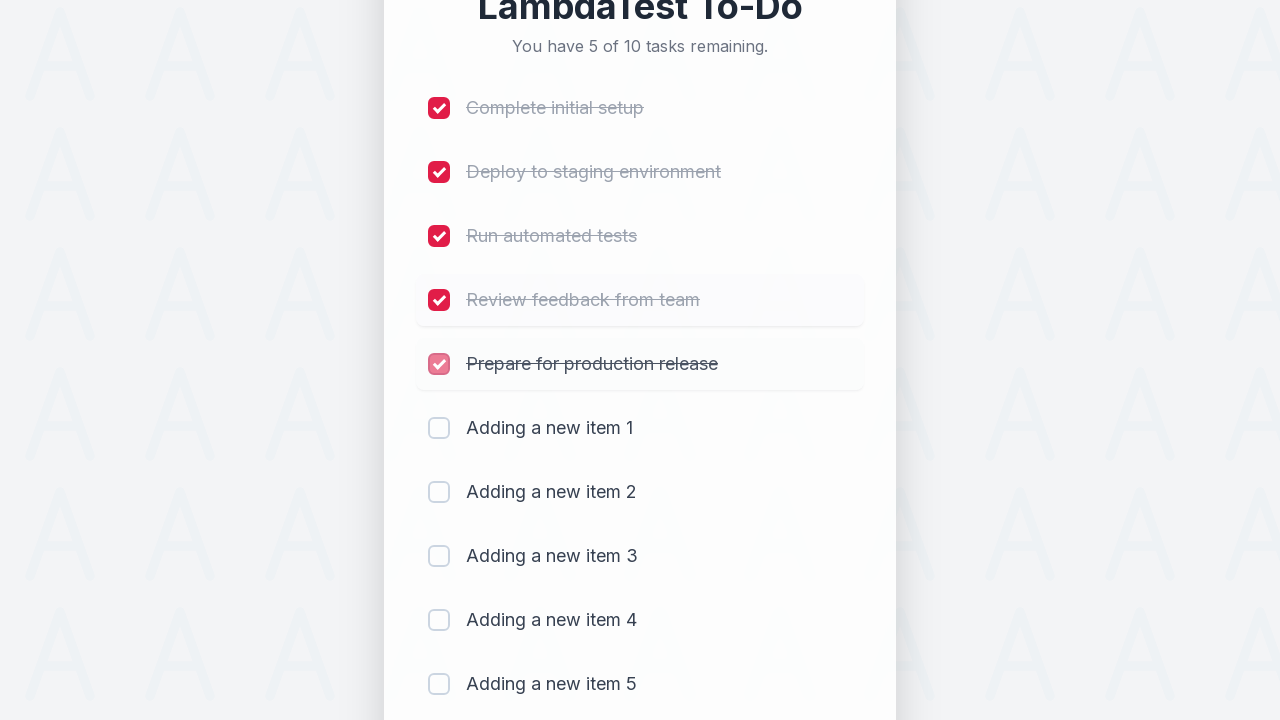

Waited 300ms for checkbox state to update
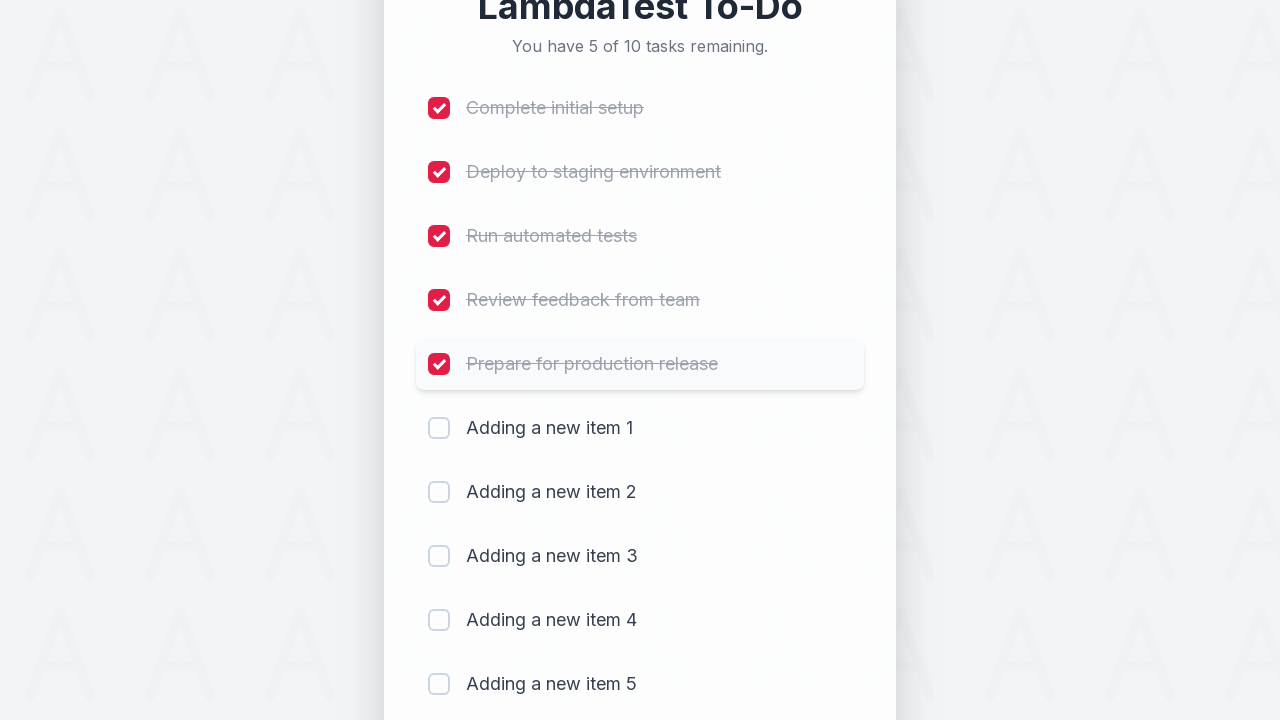

Clicked checkbox for todo item 6 at (439, 428) on (//input[@type='checkbox'])[6]
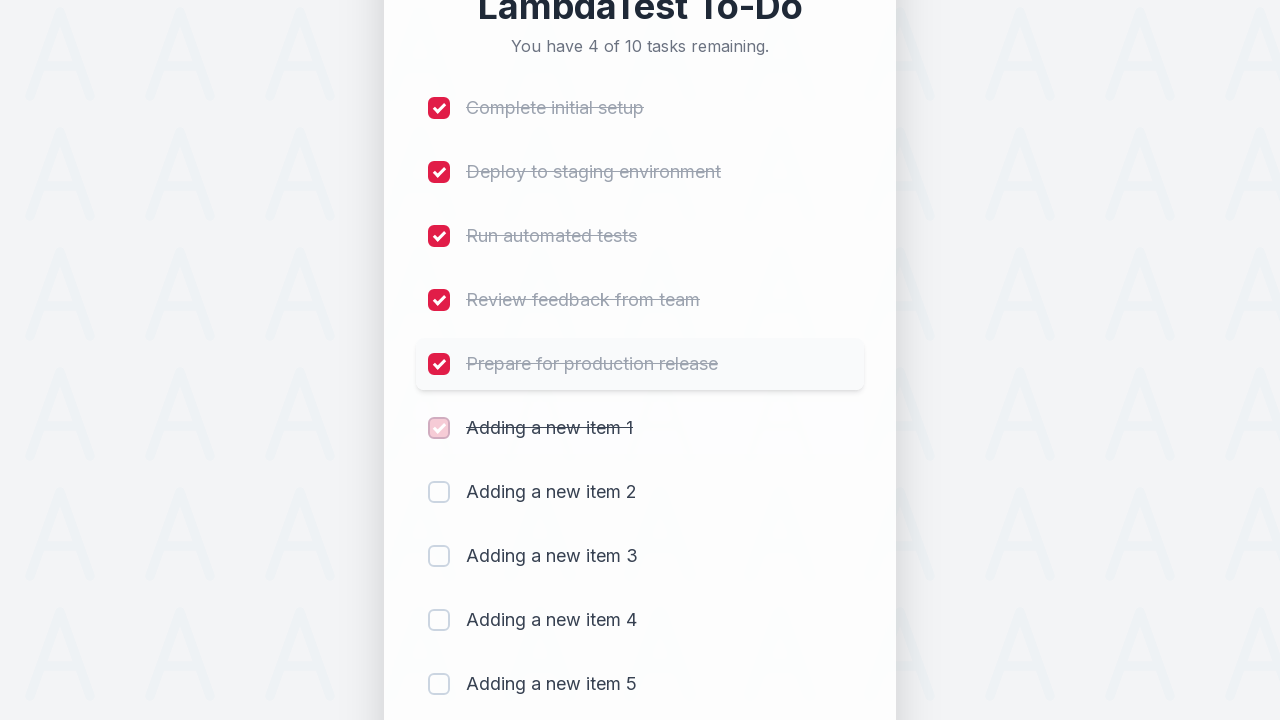

Waited 300ms for checkbox state to update
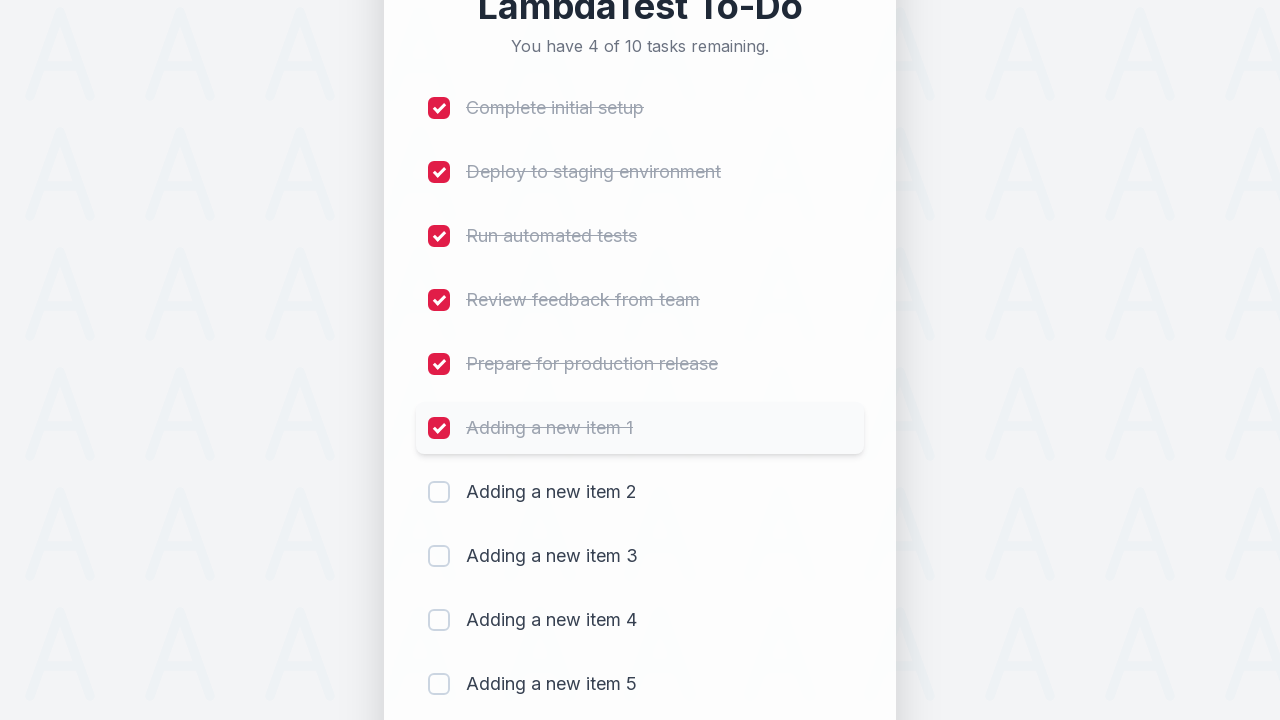

Clicked checkbox for todo item 7 at (439, 492) on (//input[@type='checkbox'])[7]
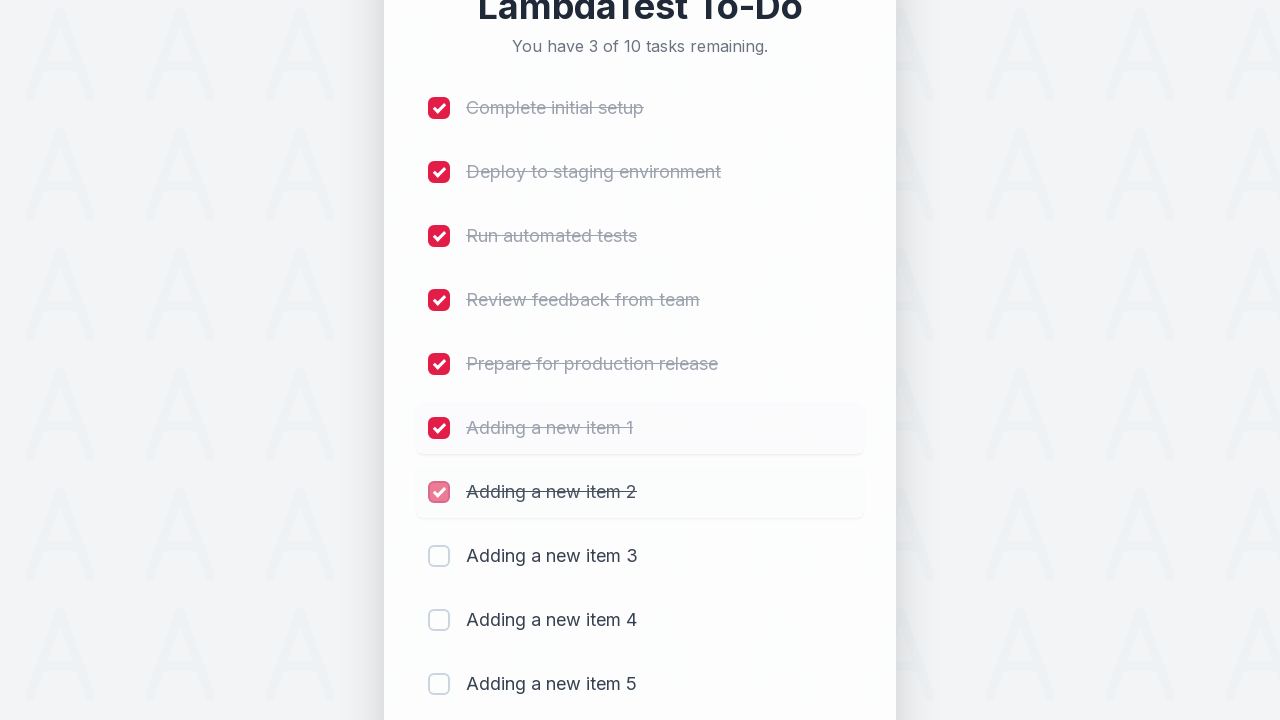

Waited 300ms for checkbox state to update
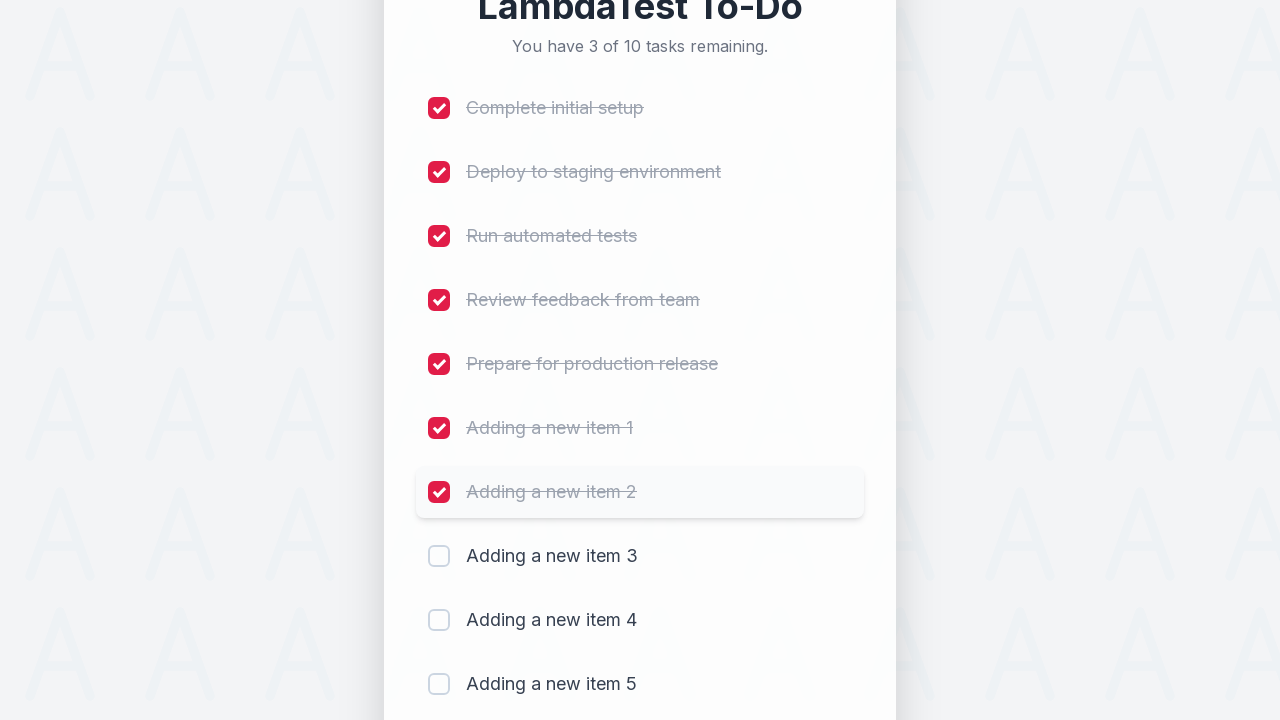

Clicked checkbox for todo item 8 at (439, 556) on (//input[@type='checkbox'])[8]
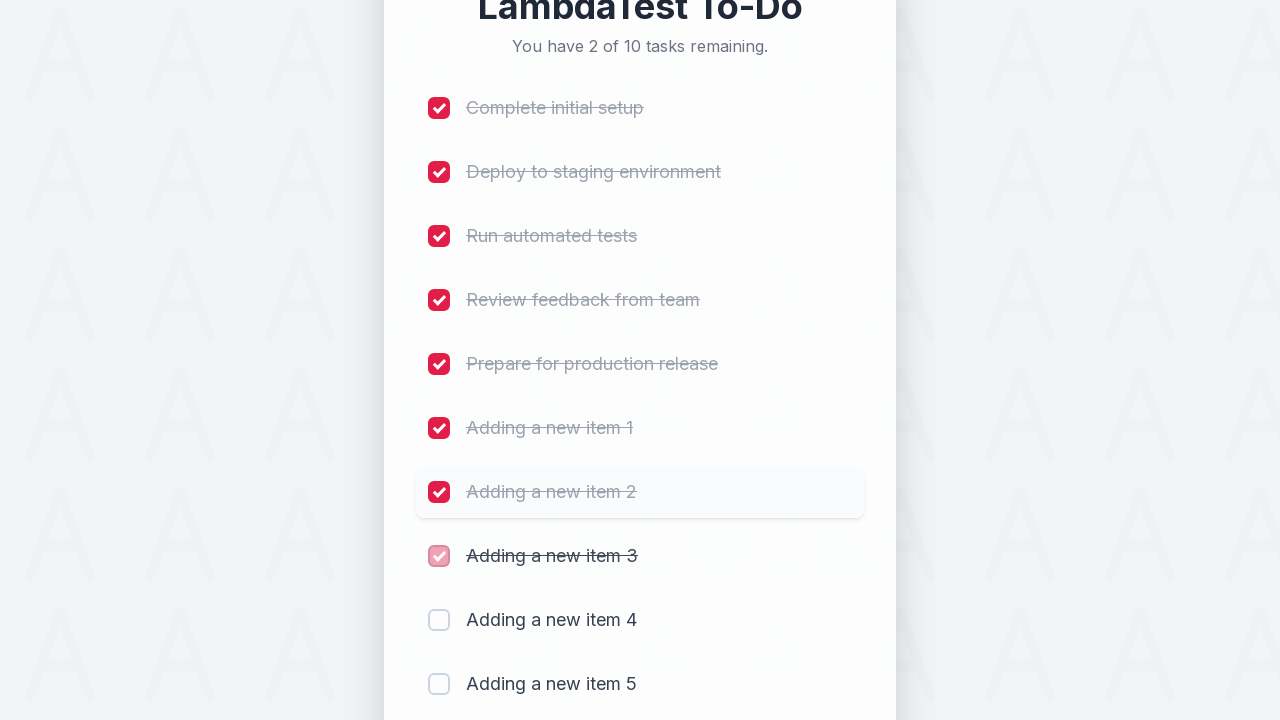

Waited 300ms for checkbox state to update
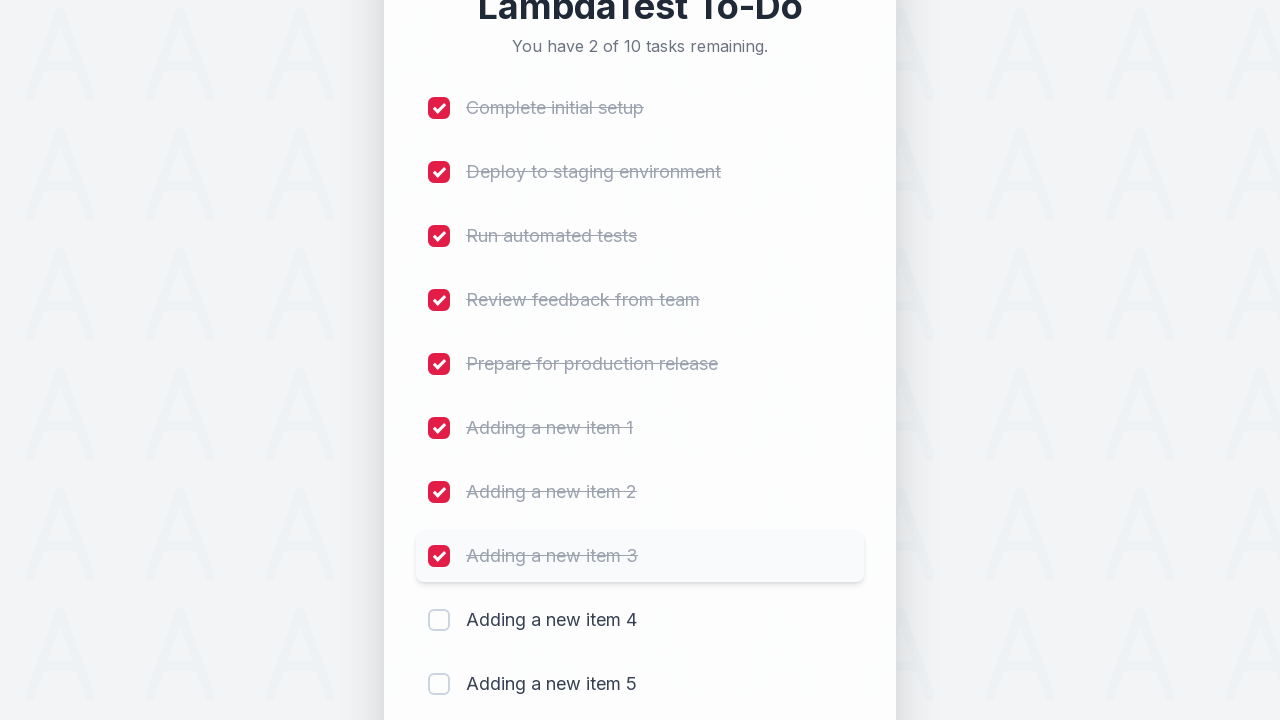

Clicked checkbox for todo item 9 at (439, 620) on (//input[@type='checkbox'])[9]
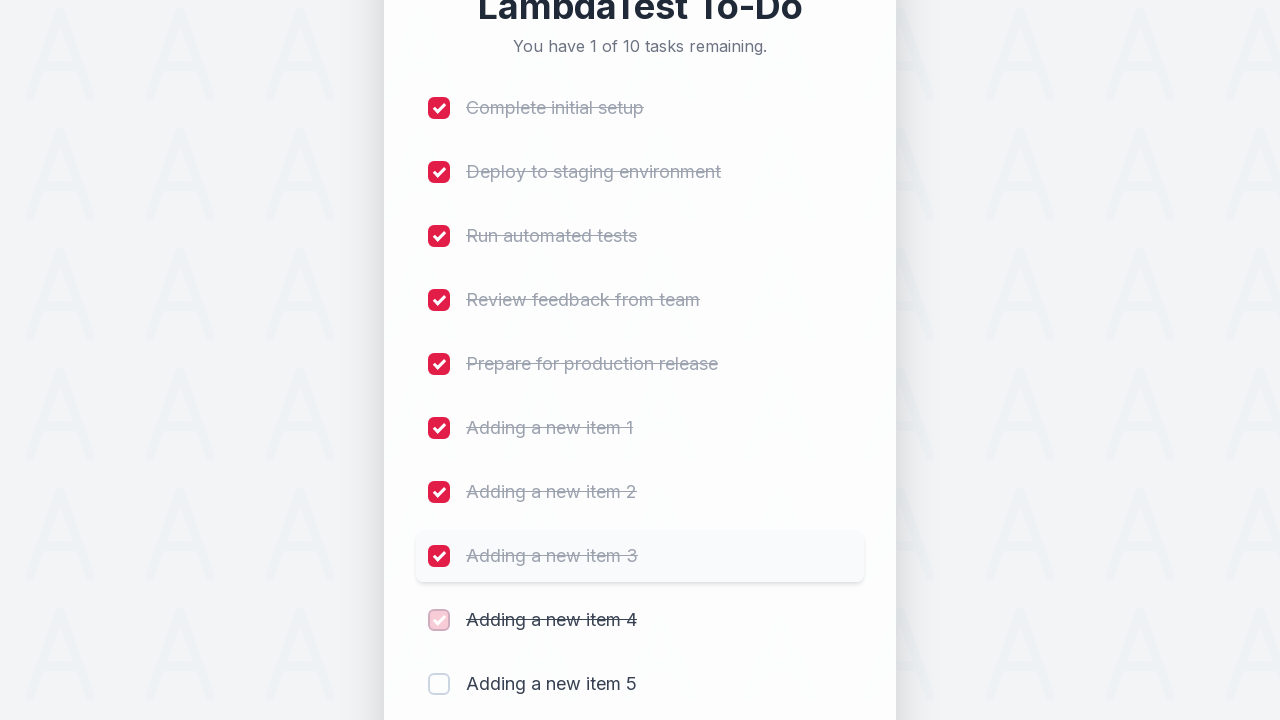

Waited 300ms for checkbox state to update
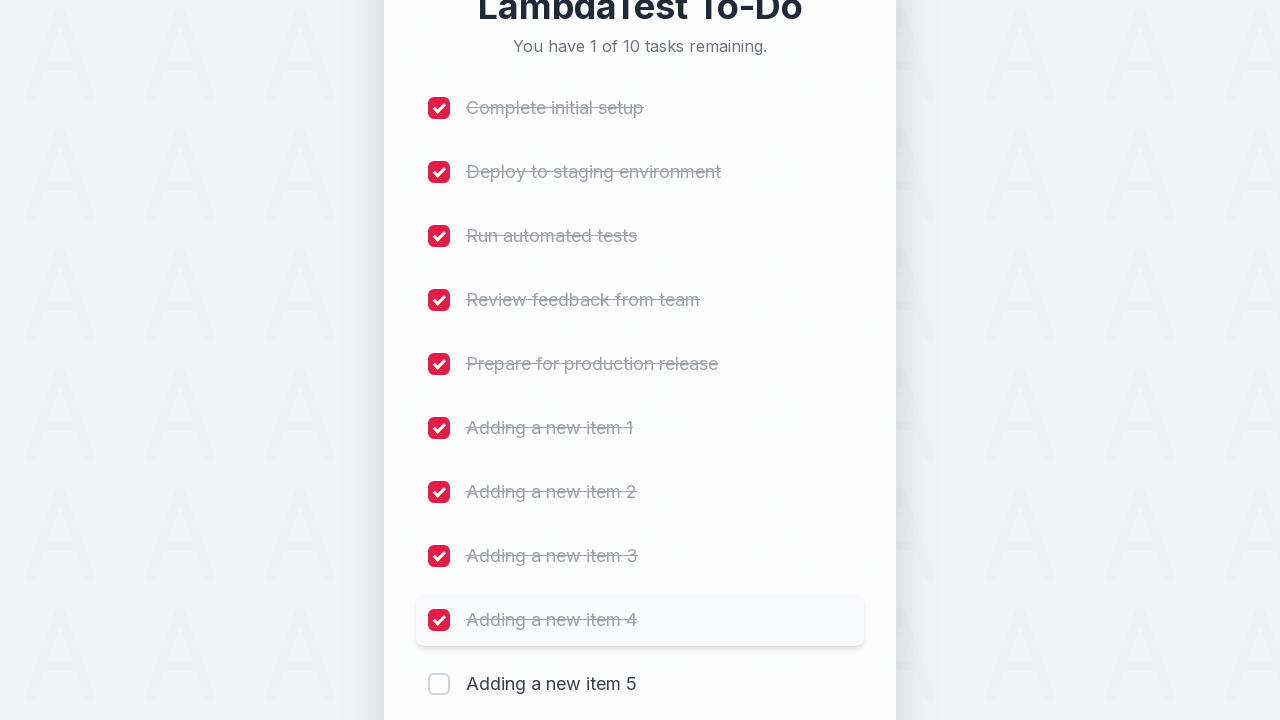

Clicked checkbox for todo item 10 at (439, 684) on (//input[@type='checkbox'])[10]
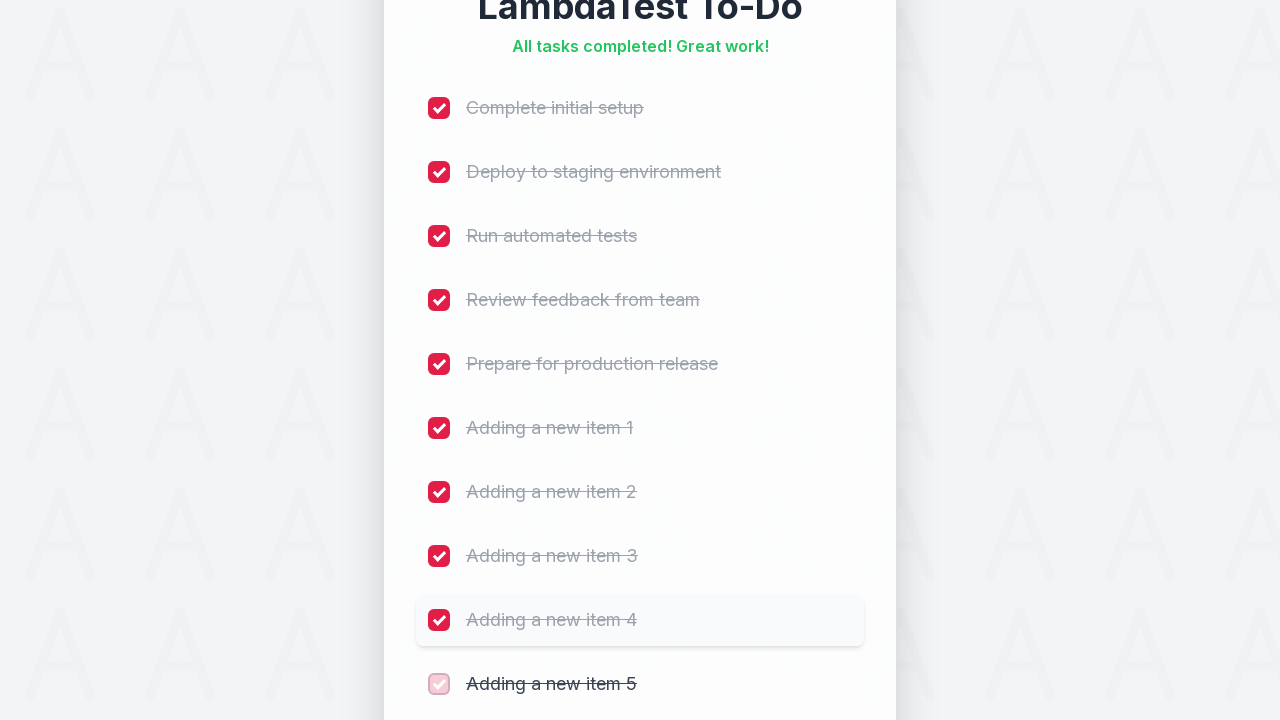

Waited 300ms for checkbox state to update
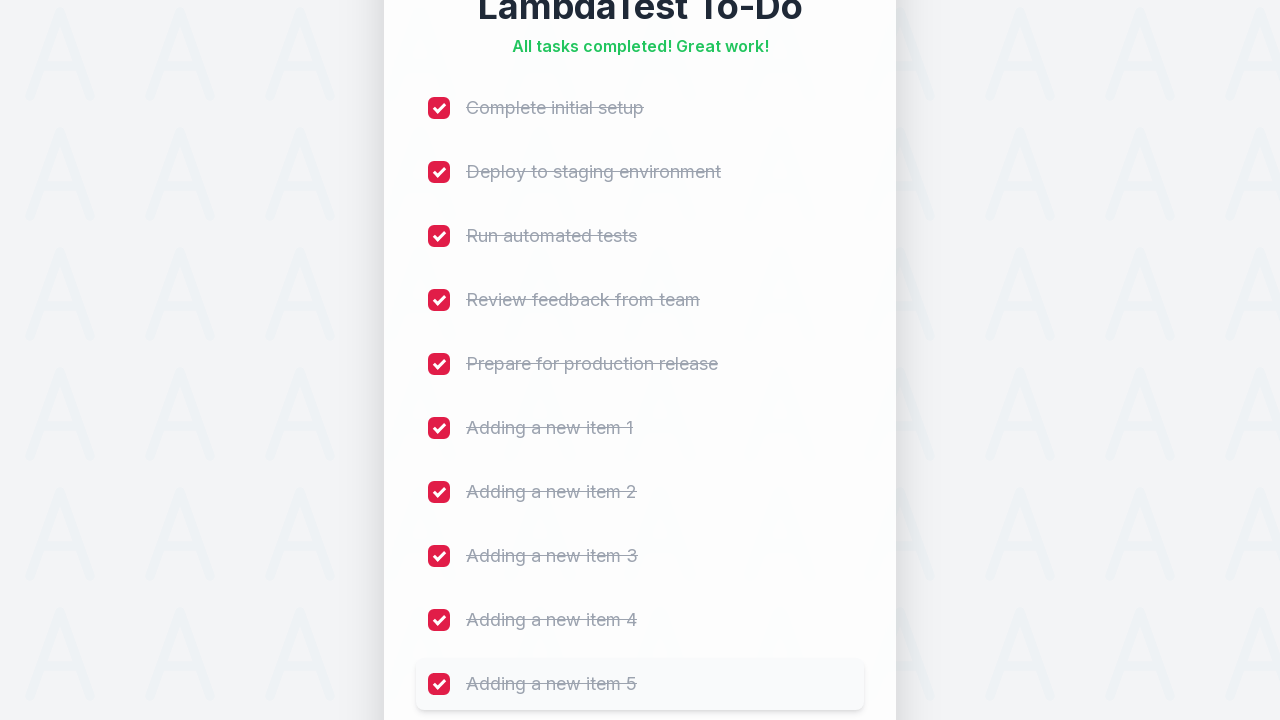

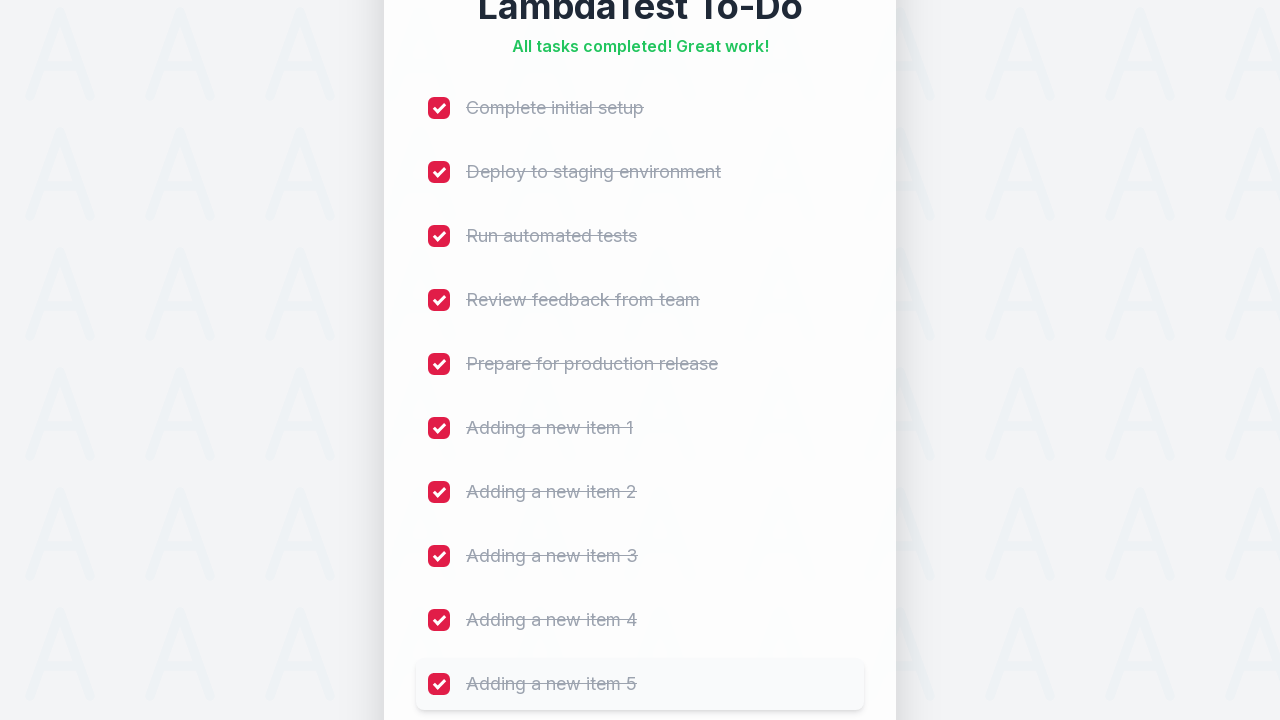